Tests jQuery UI datepicker functionality by selecting a specific date (June 12, 1994) through navigating months/years and clicking on the target date

Starting URL: https://jqueryui.com/datepicker/

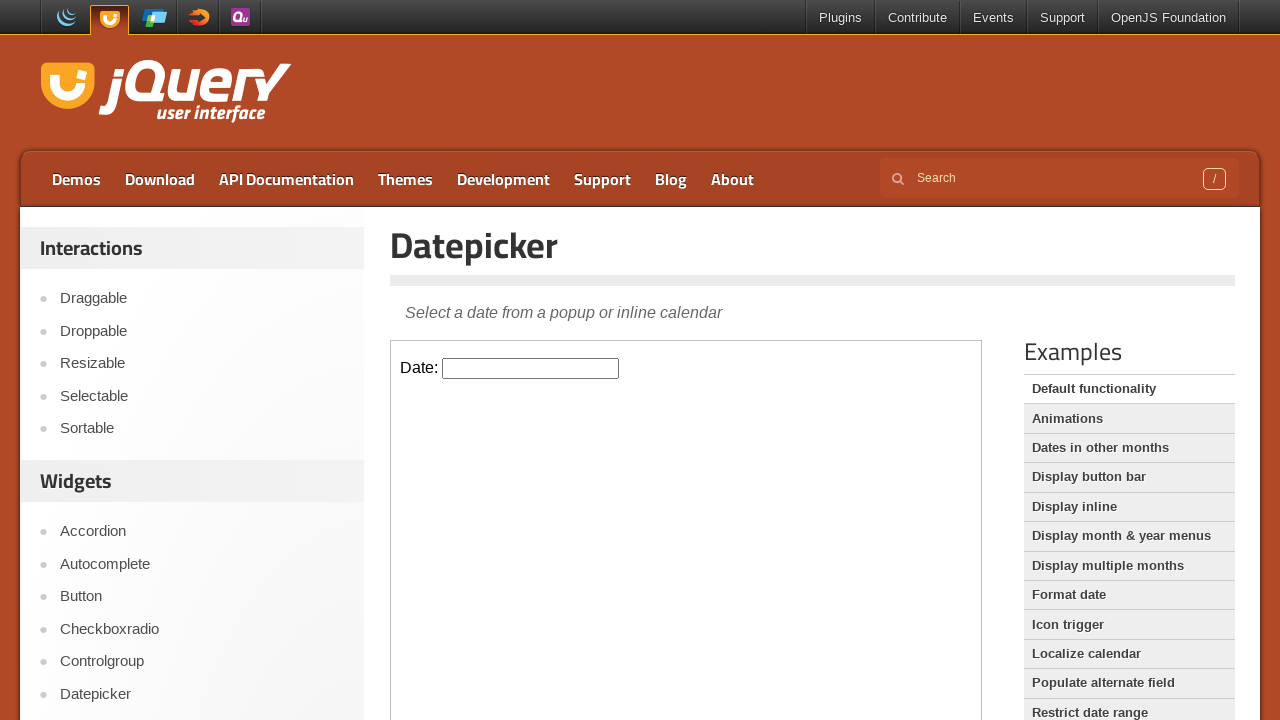

Located the iframe containing the datepicker
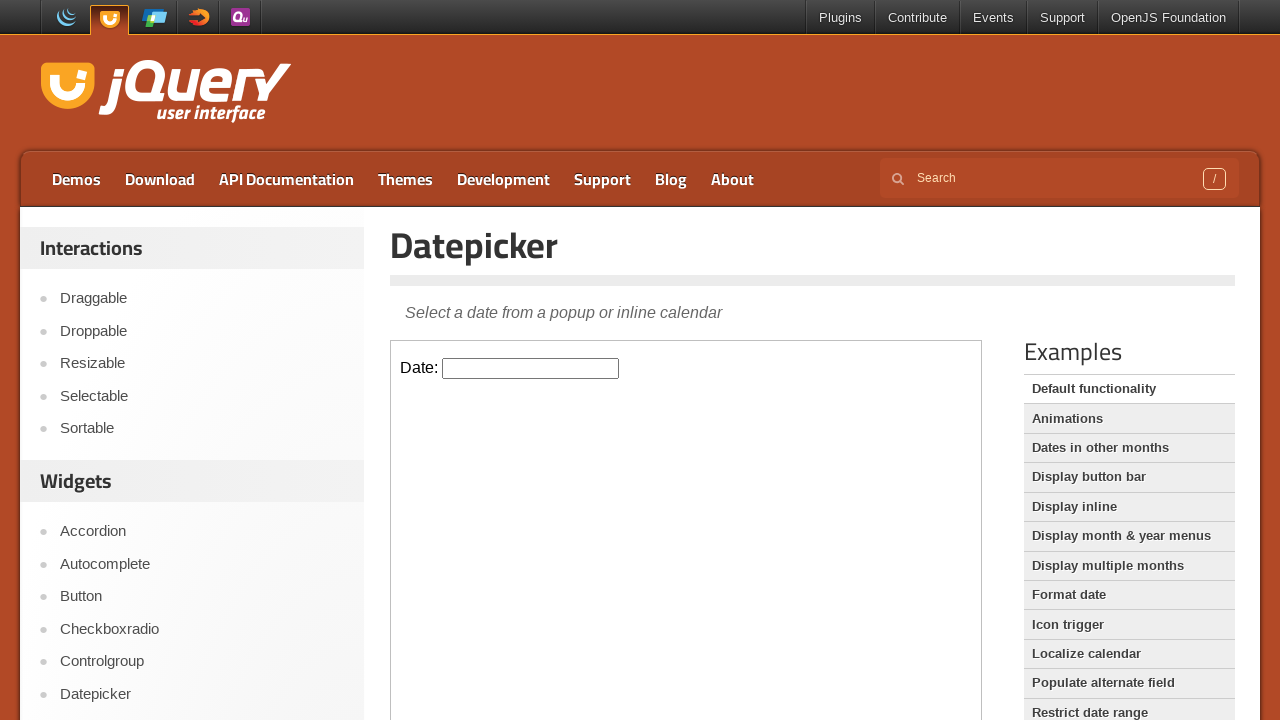

Clicked on the datepicker input to open the calendar at (531, 368) on iframe >> nth=0 >> internal:control=enter-frame >> #datepicker
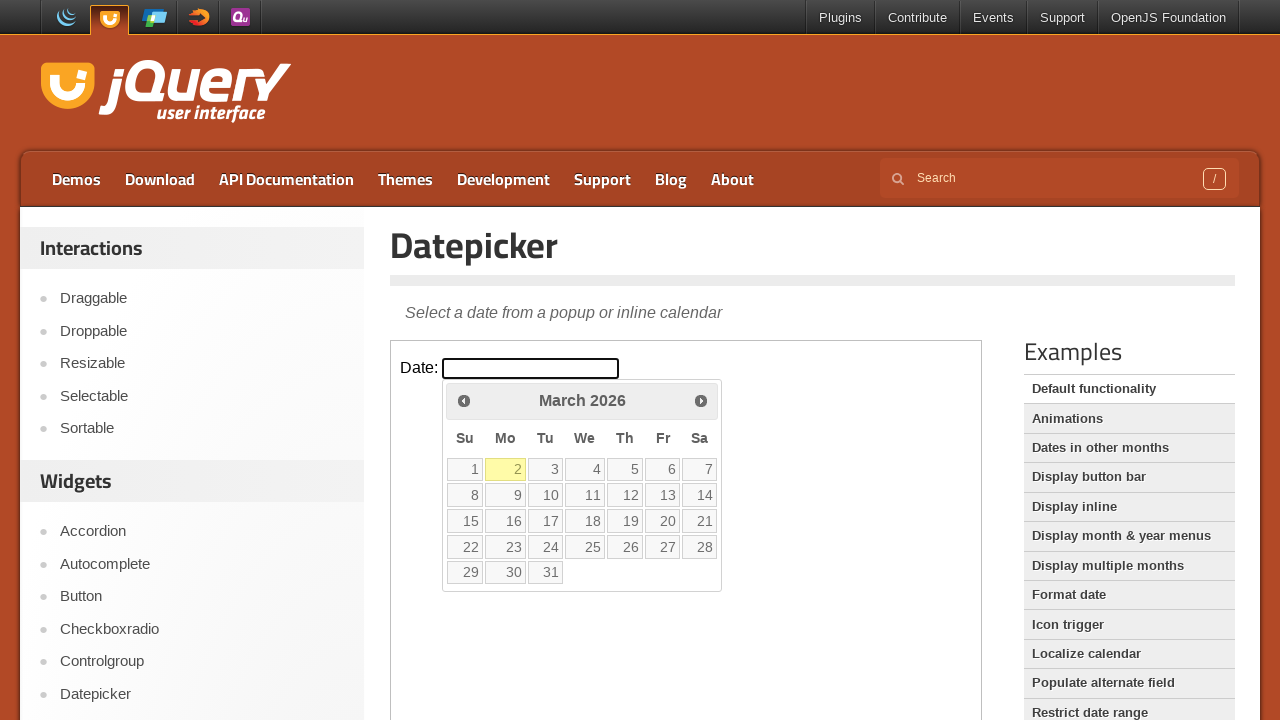

Datepicker calendar widget became visible
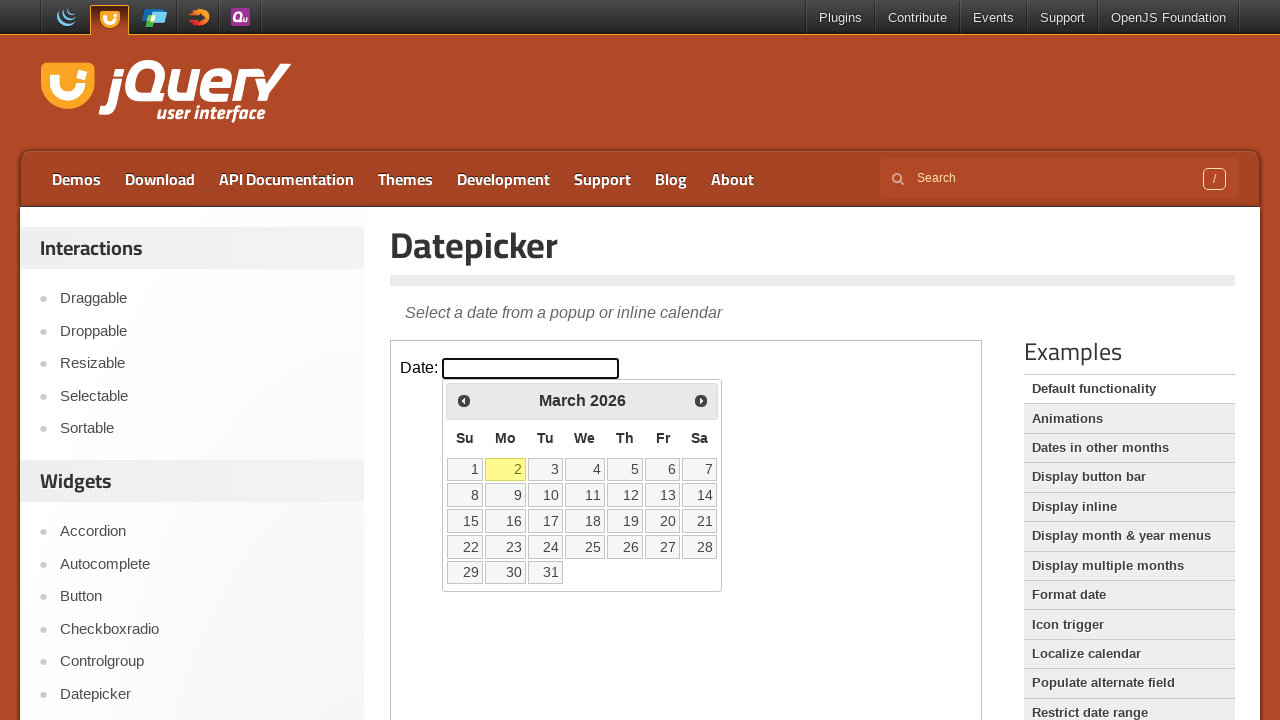

Clicked previous month button (currently at March 2026) at (464, 400) on iframe >> nth=0 >> internal:control=enter-frame >> span.ui-icon-circle-triangle-
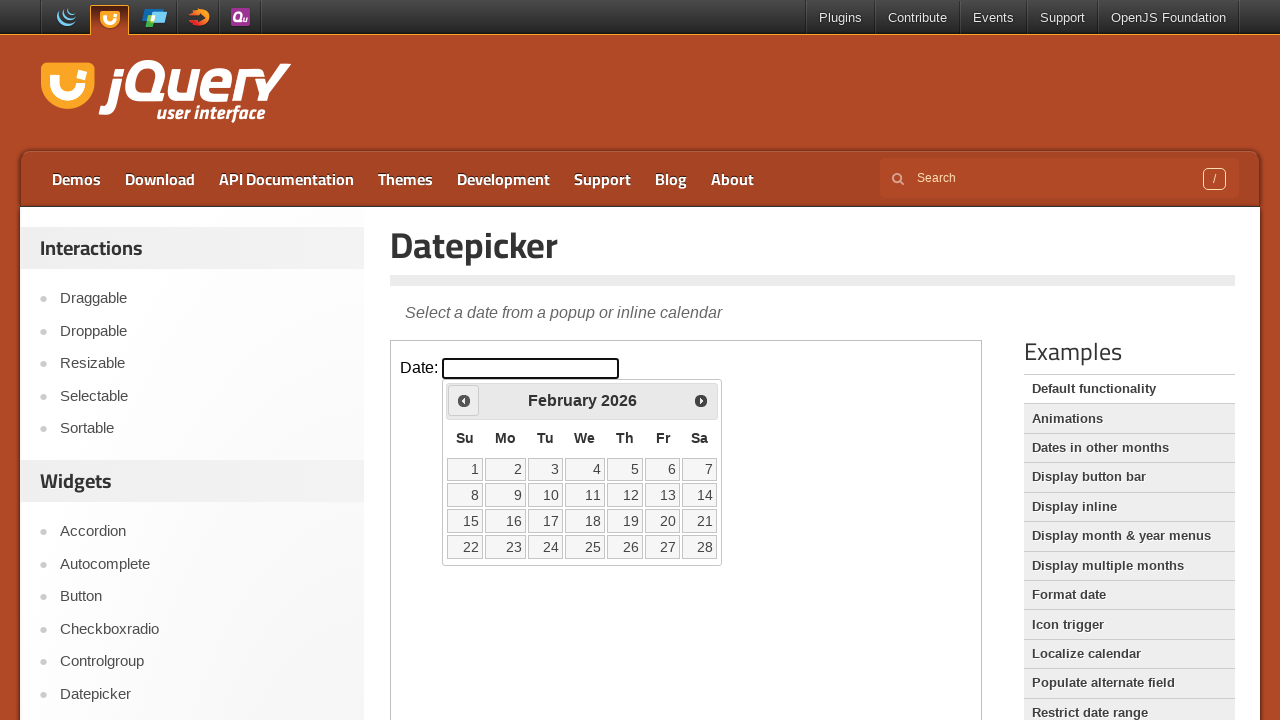

Waited 200ms for month transition animation
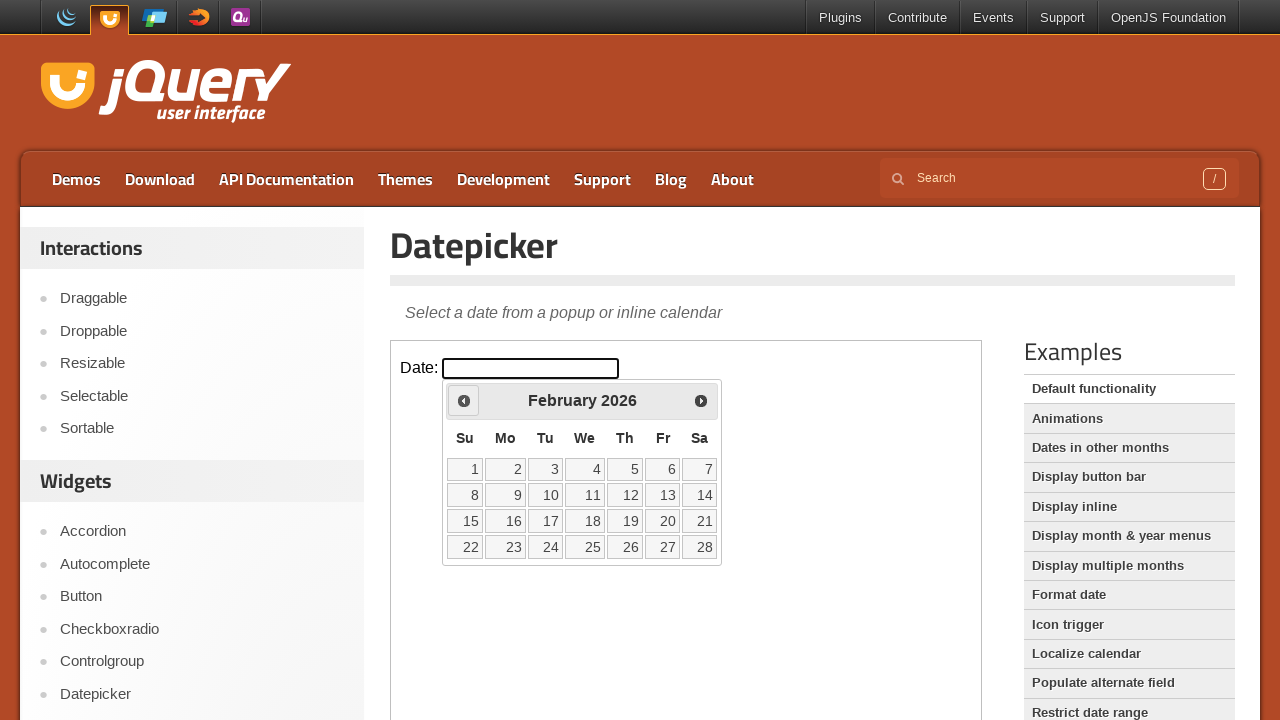

Clicked previous month button (currently at February 2026) at (464, 400) on iframe >> nth=0 >> internal:control=enter-frame >> span.ui-icon-circle-triangle-
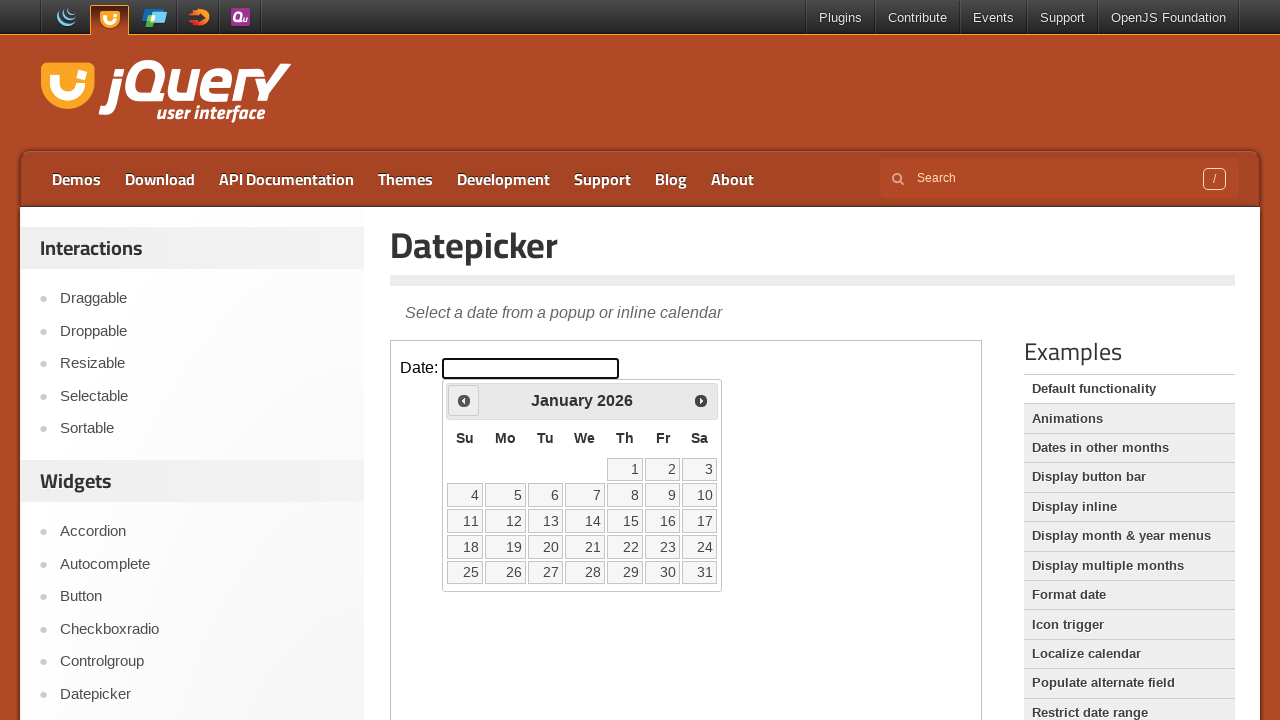

Waited 200ms for month transition animation
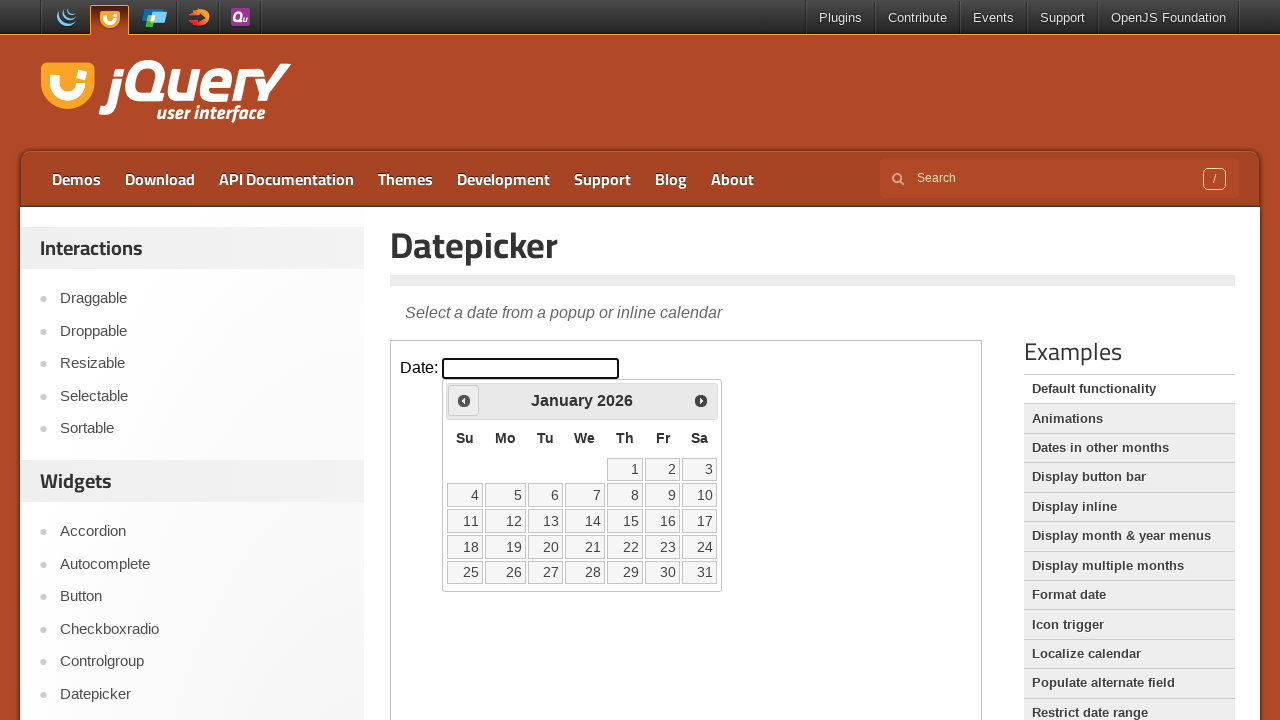

Clicked previous month button (currently at January 2026) at (464, 400) on iframe >> nth=0 >> internal:control=enter-frame >> span.ui-icon-circle-triangle-
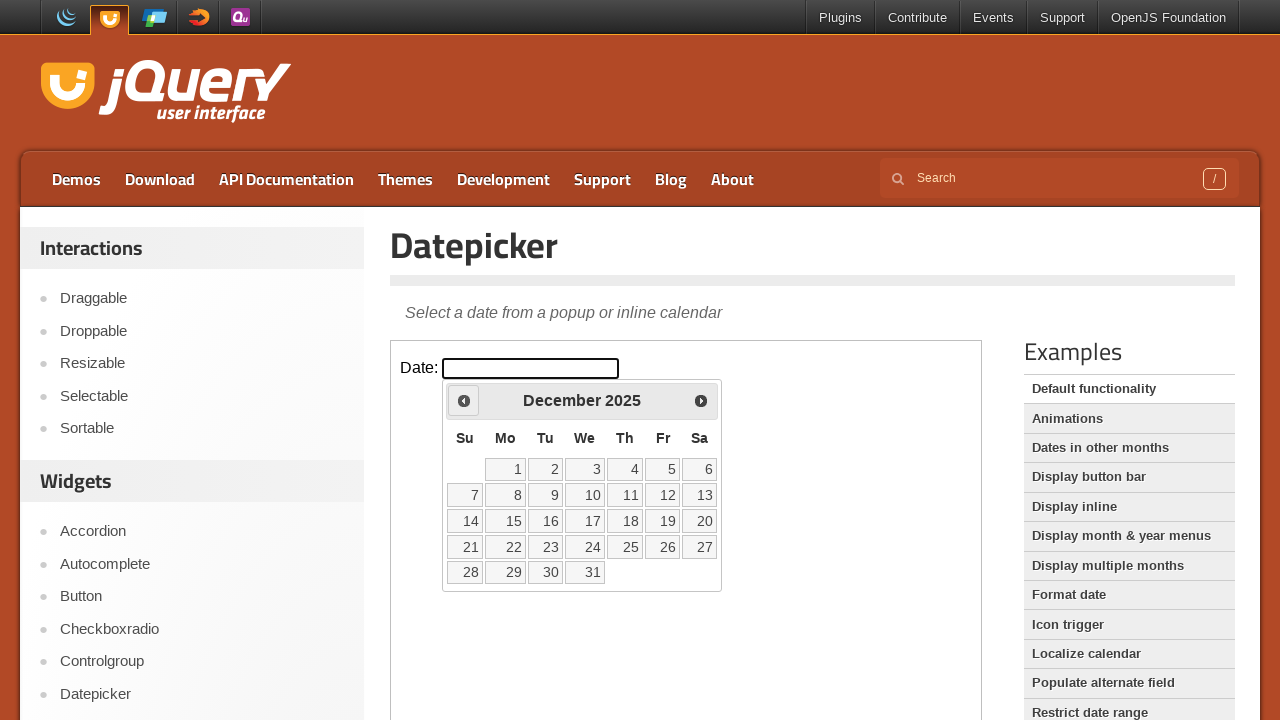

Waited 200ms for month transition animation
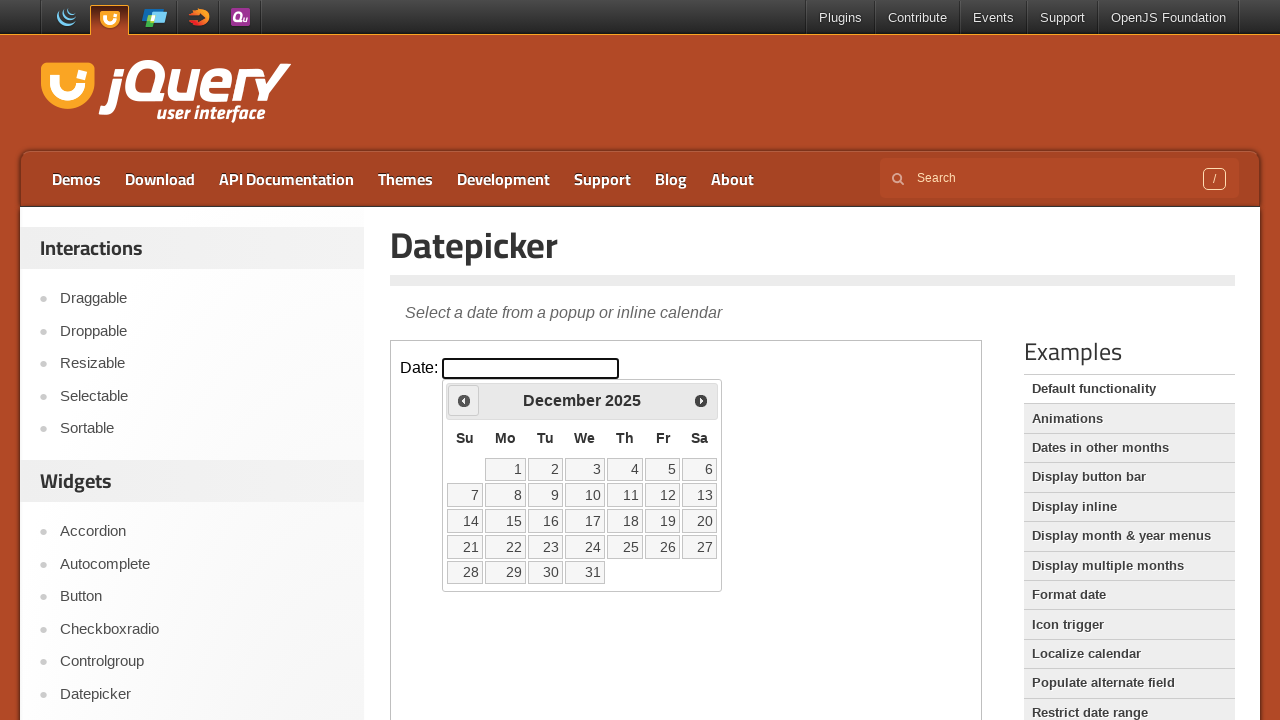

Clicked previous month button (currently at December 2025) at (464, 400) on iframe >> nth=0 >> internal:control=enter-frame >> span.ui-icon-circle-triangle-
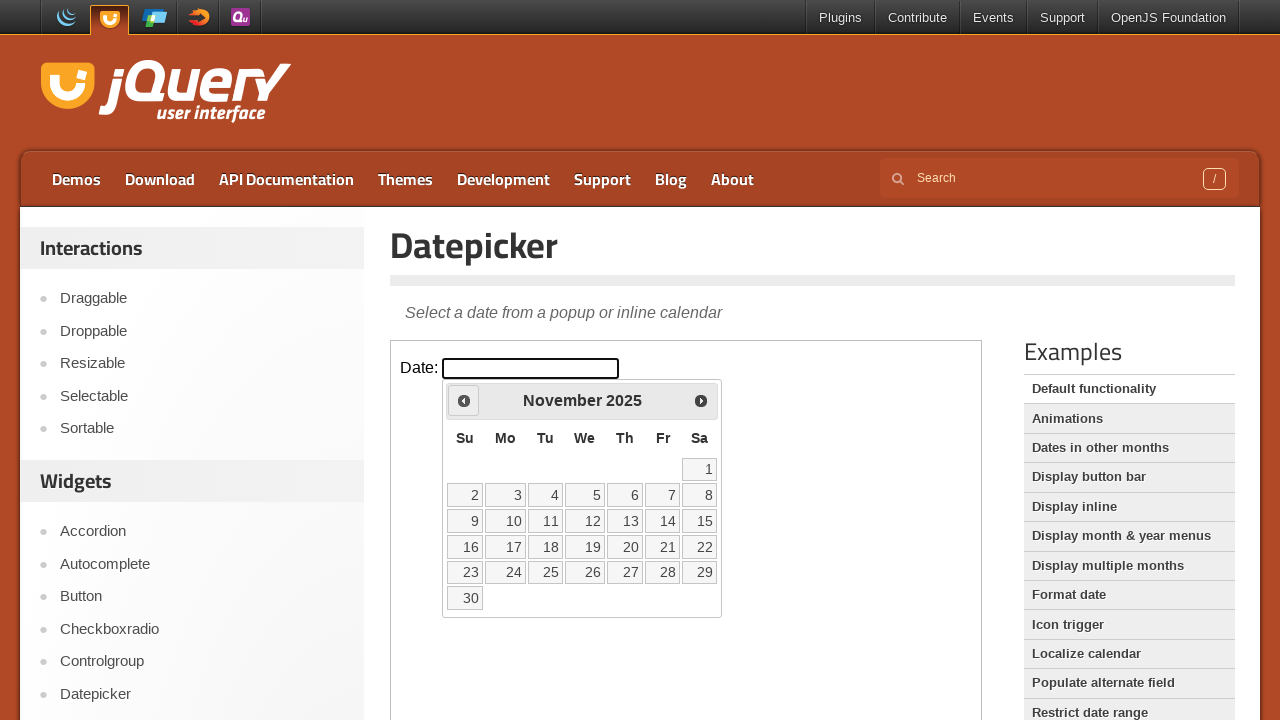

Waited 200ms for month transition animation
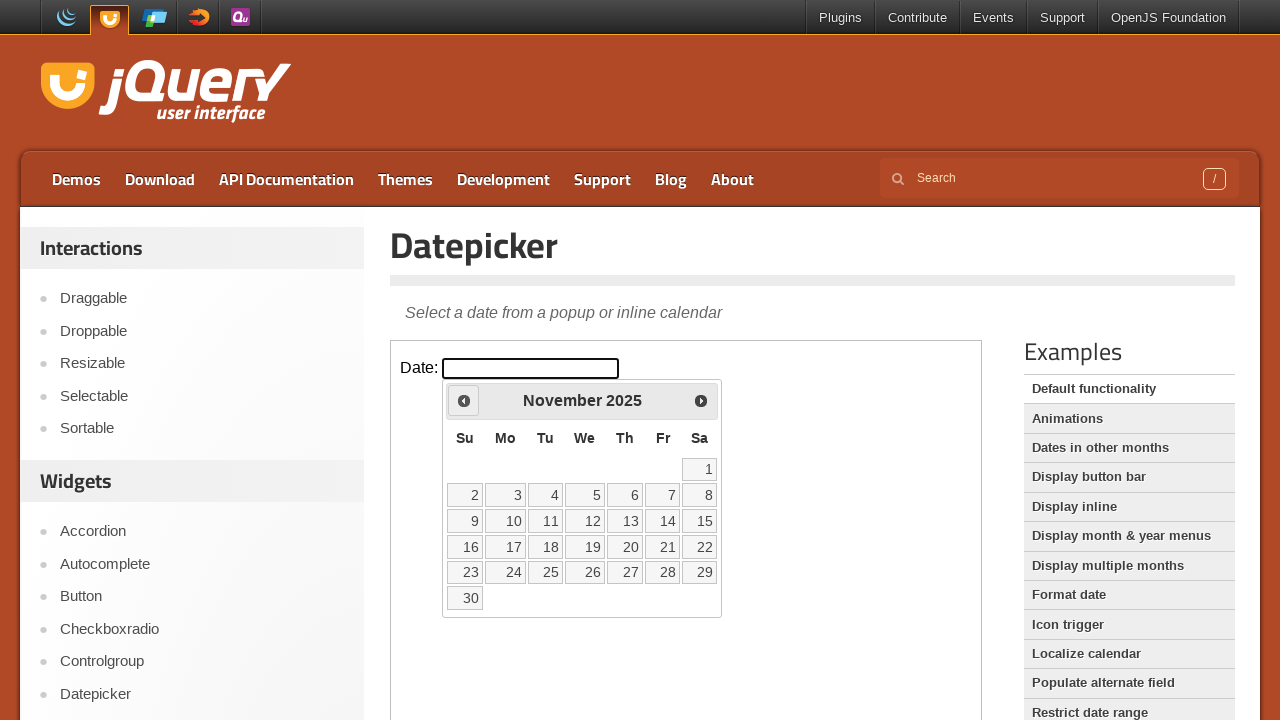

Clicked previous month button (currently at November 2025) at (464, 400) on iframe >> nth=0 >> internal:control=enter-frame >> span.ui-icon-circle-triangle-
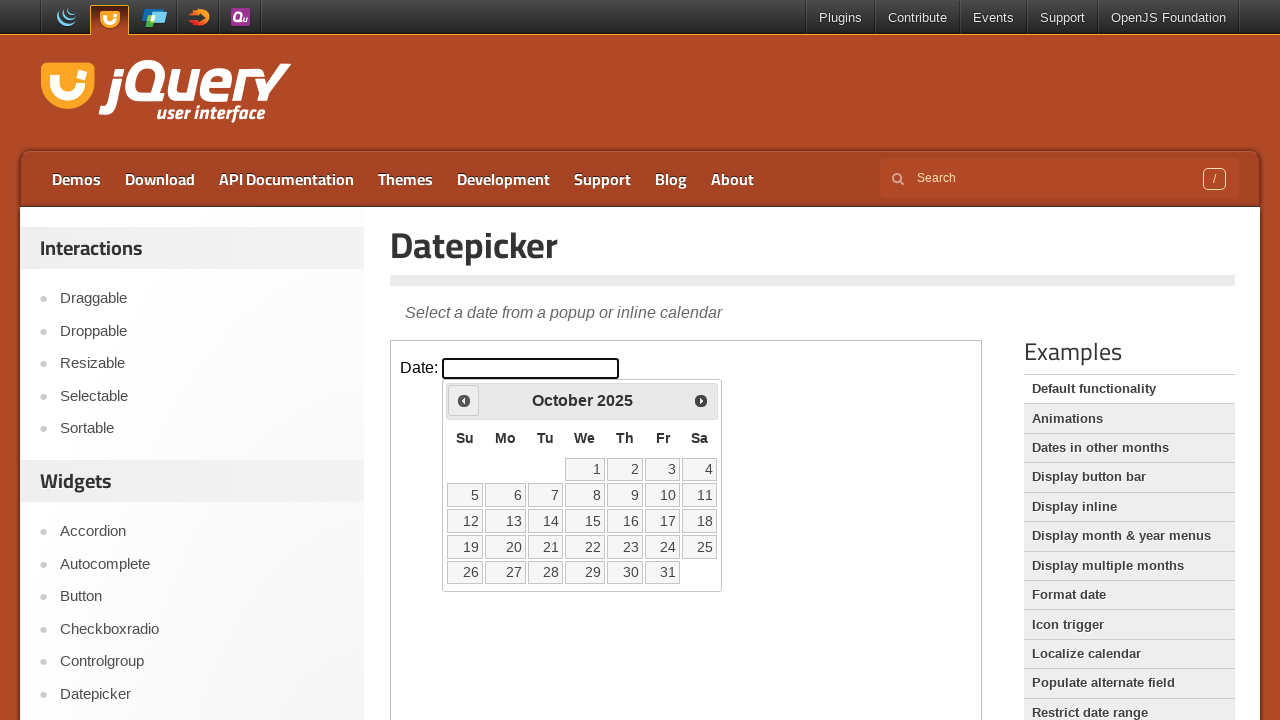

Waited 200ms for month transition animation
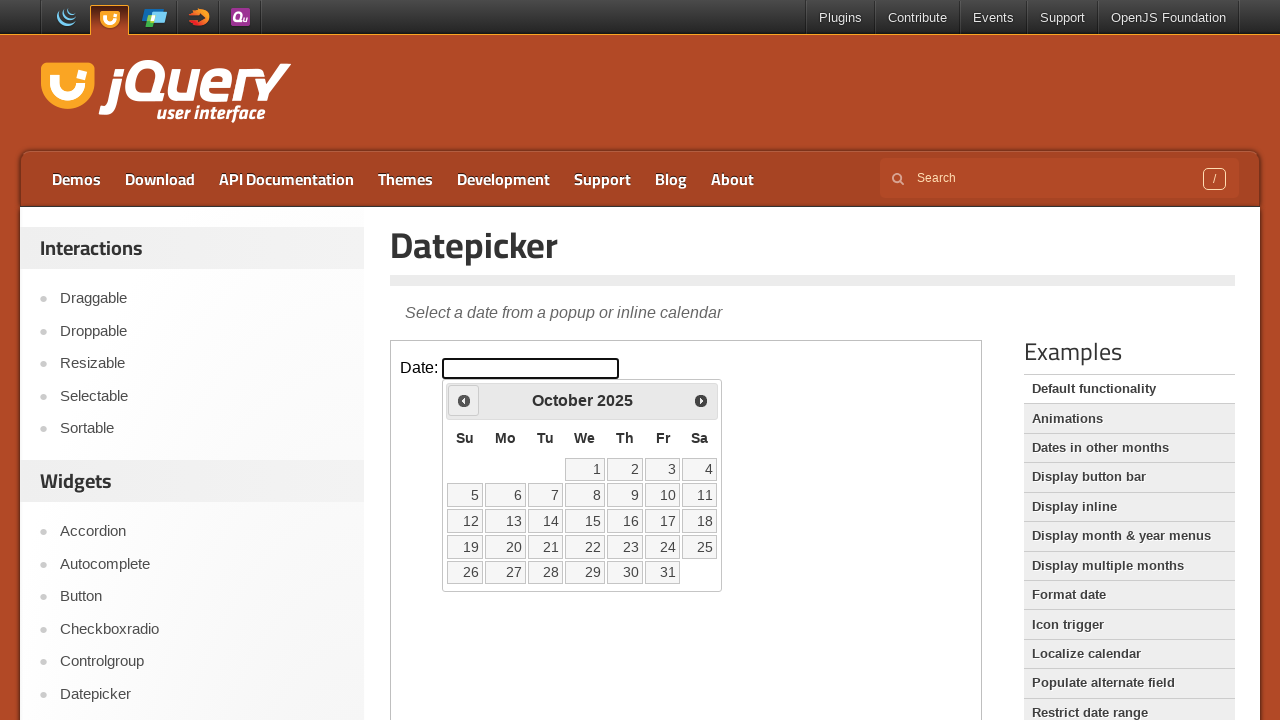

Clicked previous month button (currently at October 2025) at (464, 400) on iframe >> nth=0 >> internal:control=enter-frame >> span.ui-icon-circle-triangle-
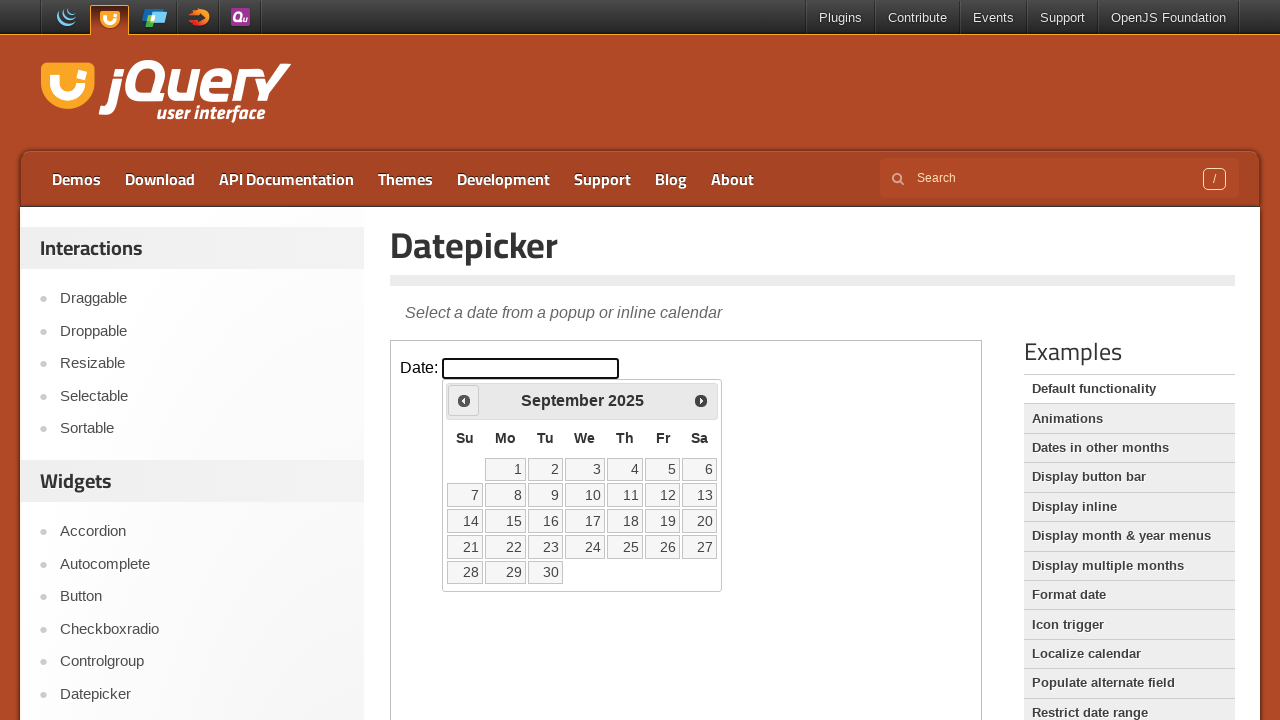

Waited 200ms for month transition animation
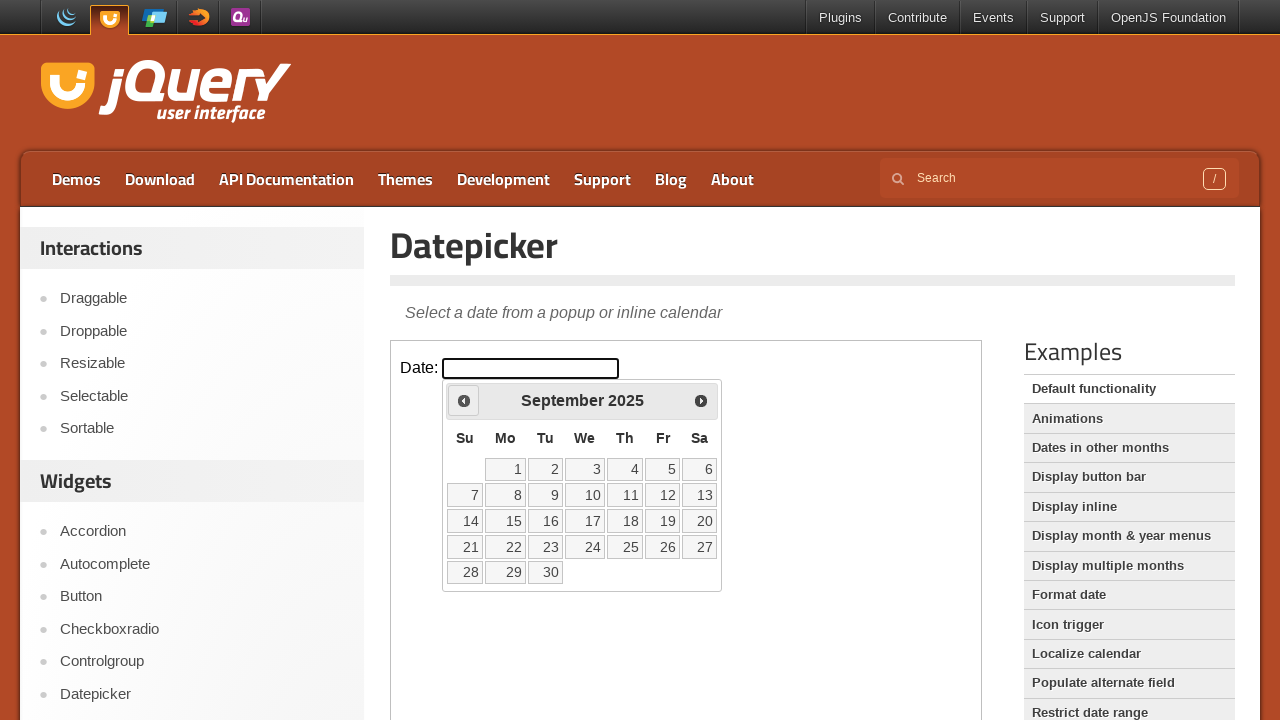

Clicked previous month button (currently at September 2025) at (464, 400) on iframe >> nth=0 >> internal:control=enter-frame >> span.ui-icon-circle-triangle-
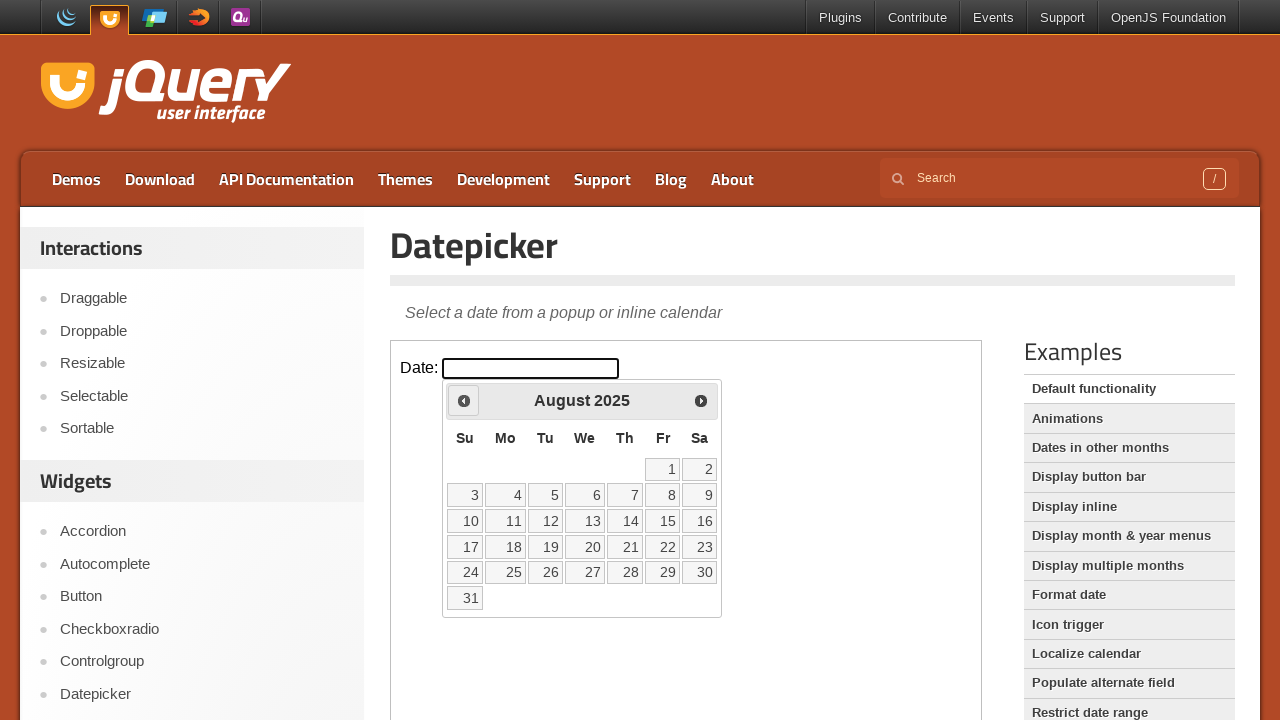

Waited 200ms for month transition animation
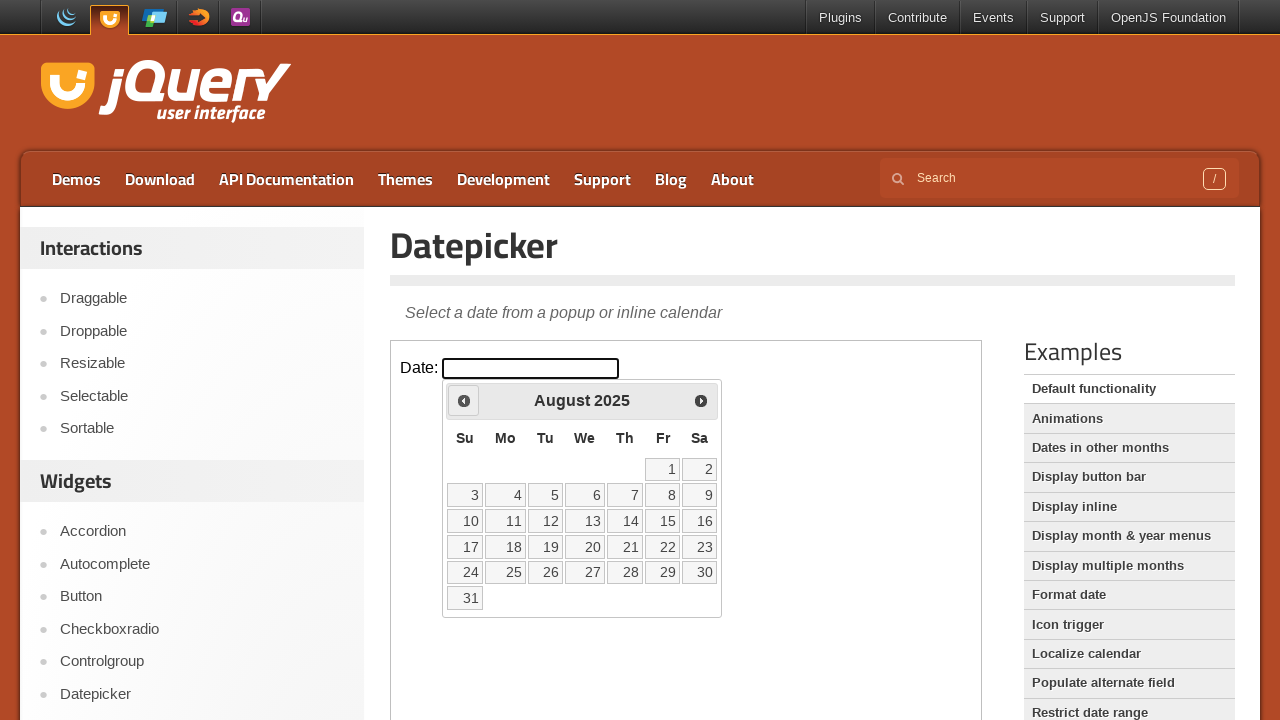

Clicked previous month button (currently at August 2025) at (464, 400) on iframe >> nth=0 >> internal:control=enter-frame >> span.ui-icon-circle-triangle-
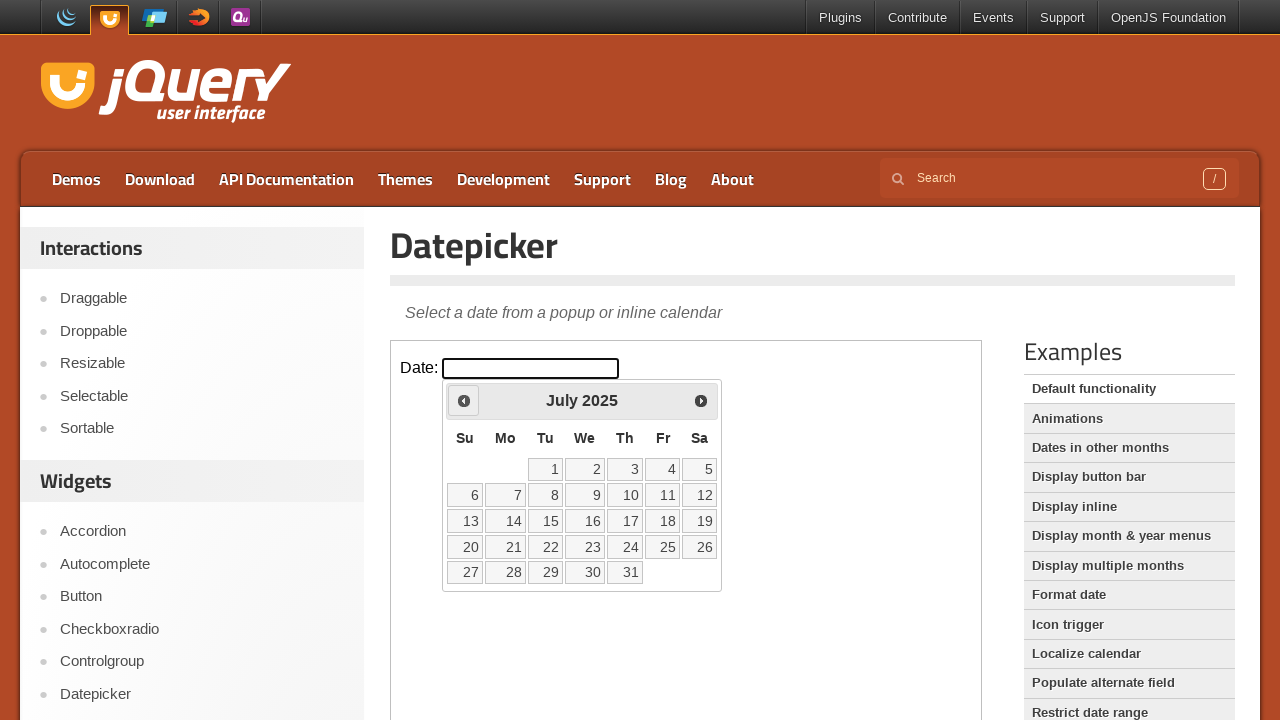

Waited 200ms for month transition animation
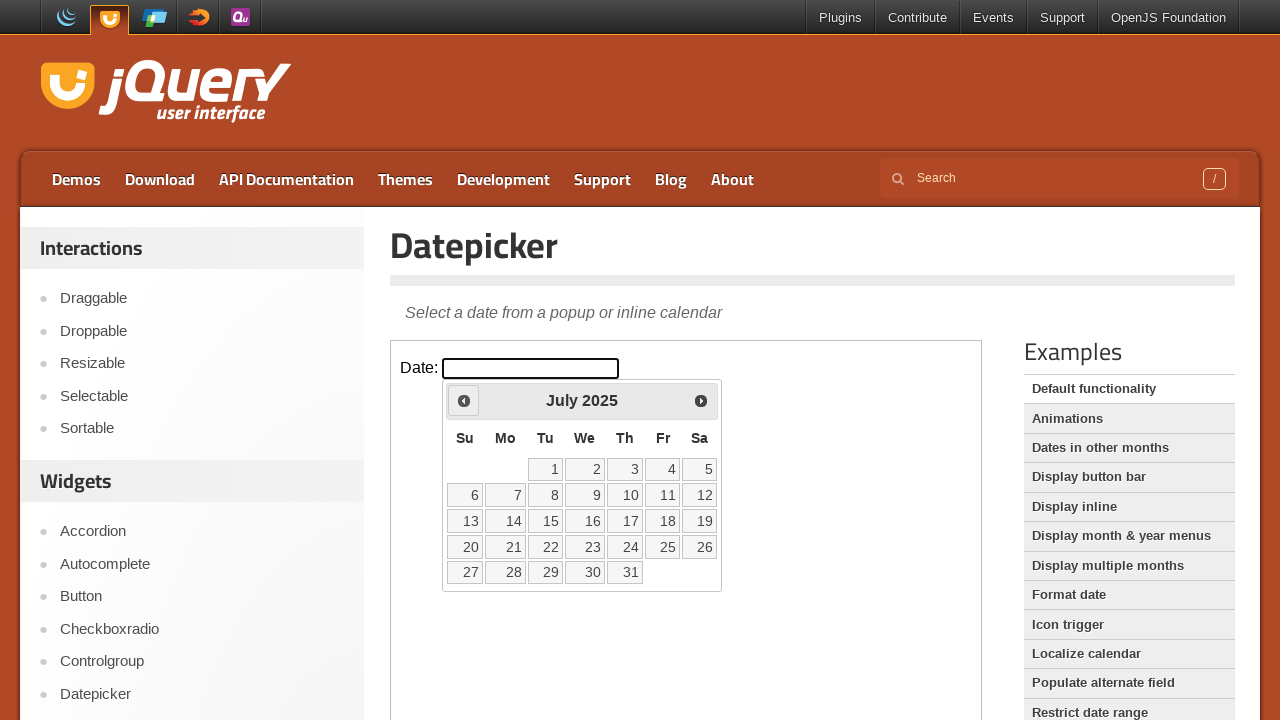

Clicked previous month button (currently at July 2025) at (464, 400) on iframe >> nth=0 >> internal:control=enter-frame >> span.ui-icon-circle-triangle-
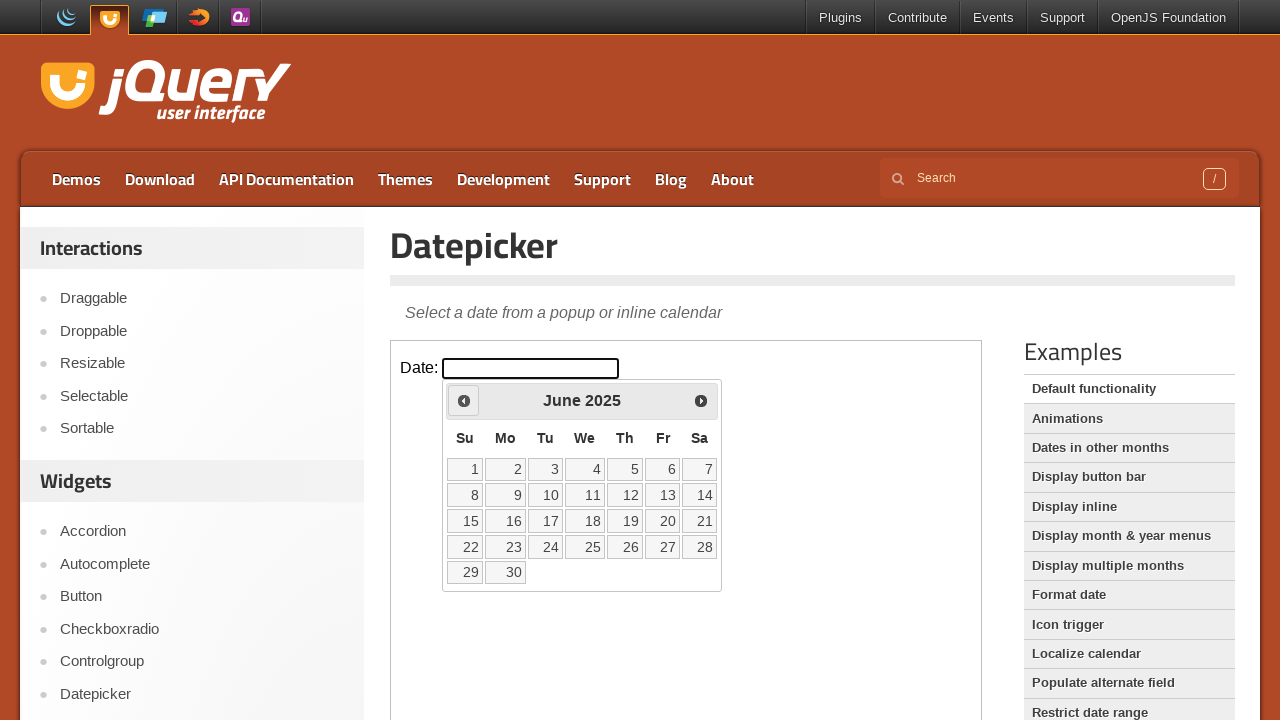

Waited 200ms for month transition animation
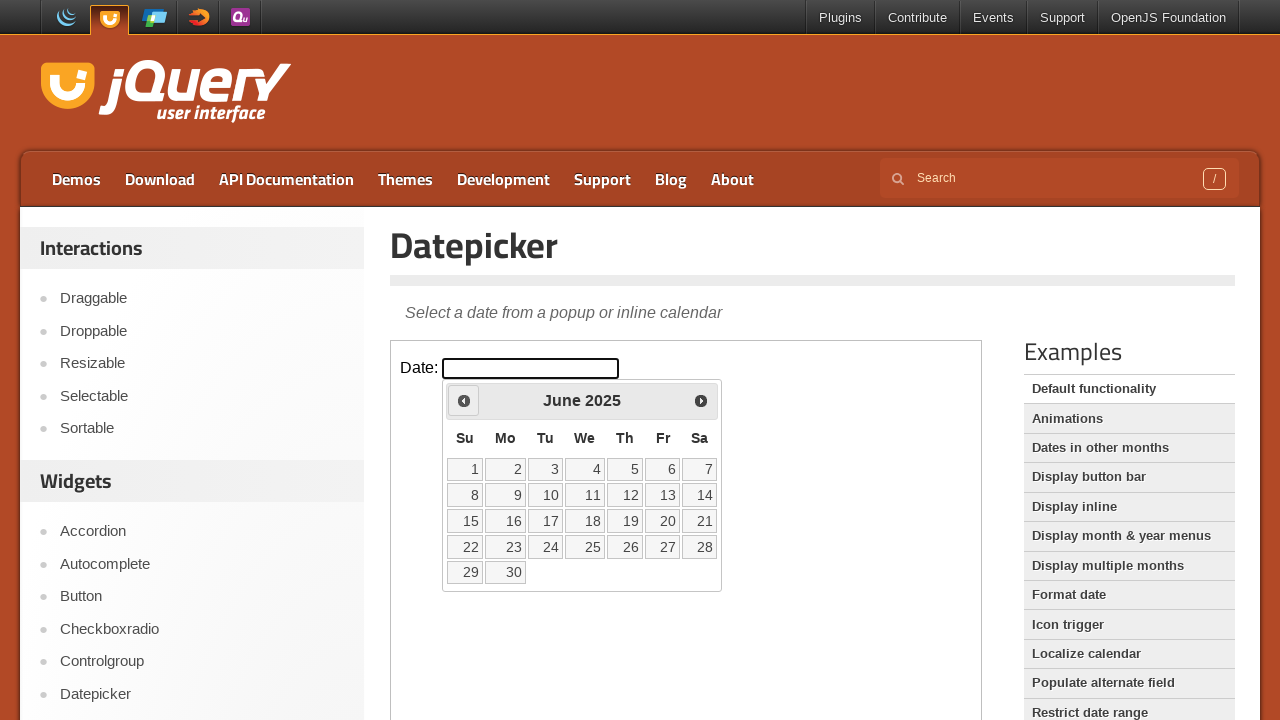

Clicked previous month button (currently at June 2025) at (464, 400) on iframe >> nth=0 >> internal:control=enter-frame >> span.ui-icon-circle-triangle-
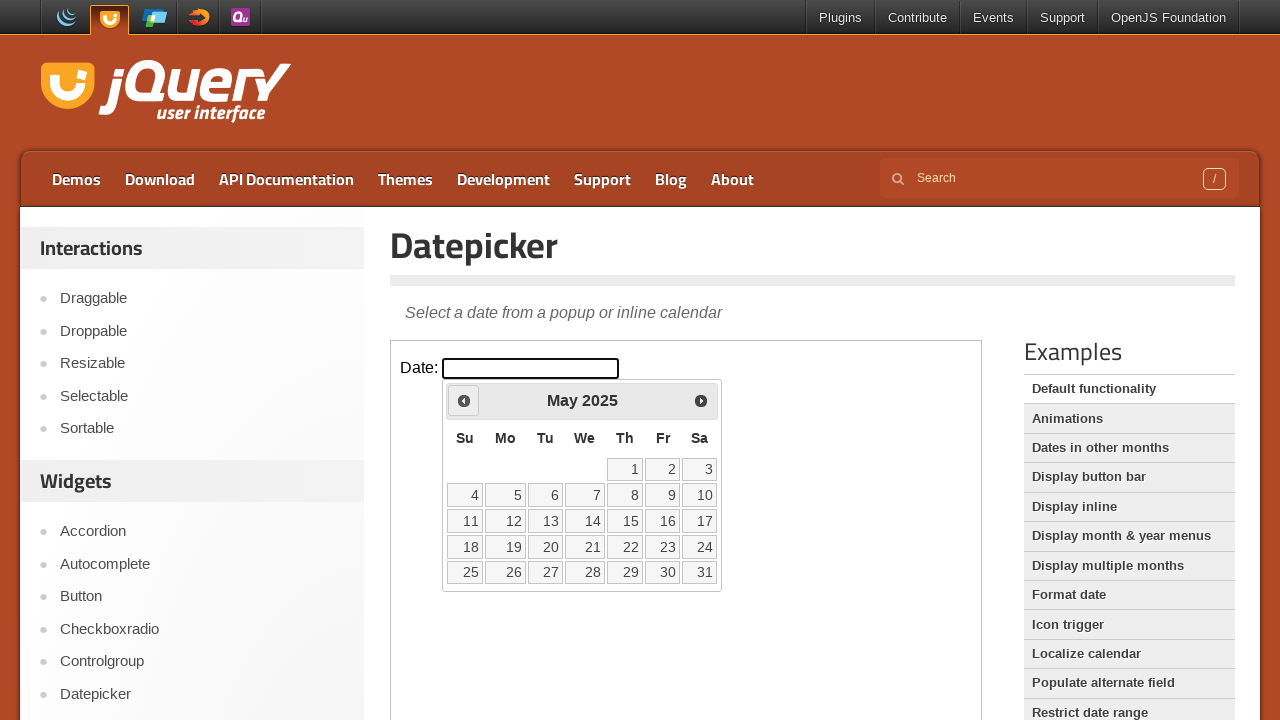

Waited 200ms for month transition animation
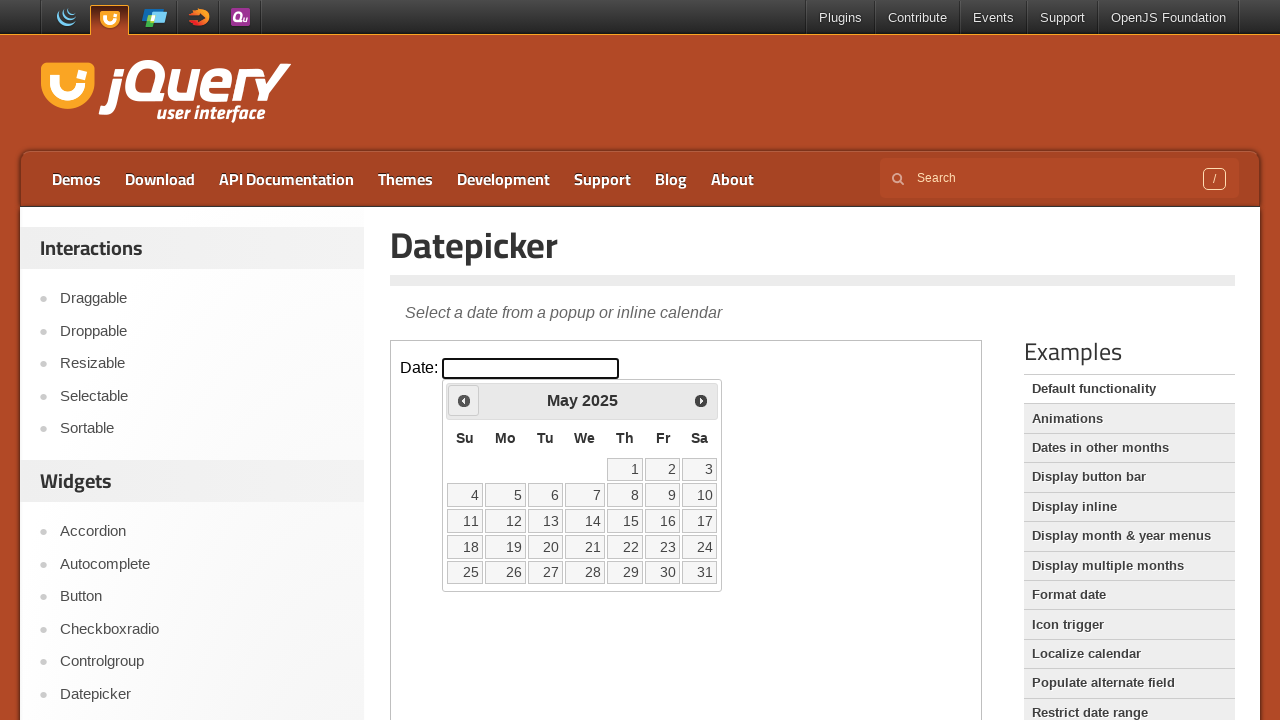

Clicked previous month button (currently at May 2025) at (464, 400) on iframe >> nth=0 >> internal:control=enter-frame >> span.ui-icon-circle-triangle-
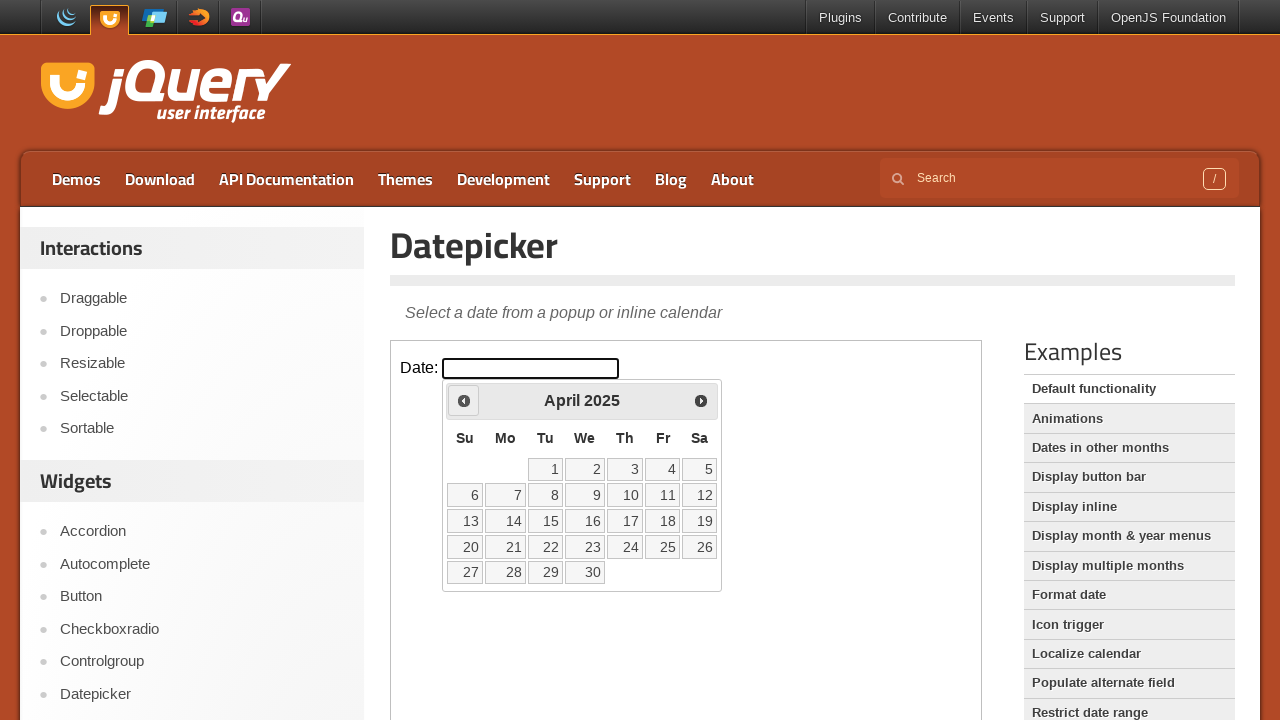

Waited 200ms for month transition animation
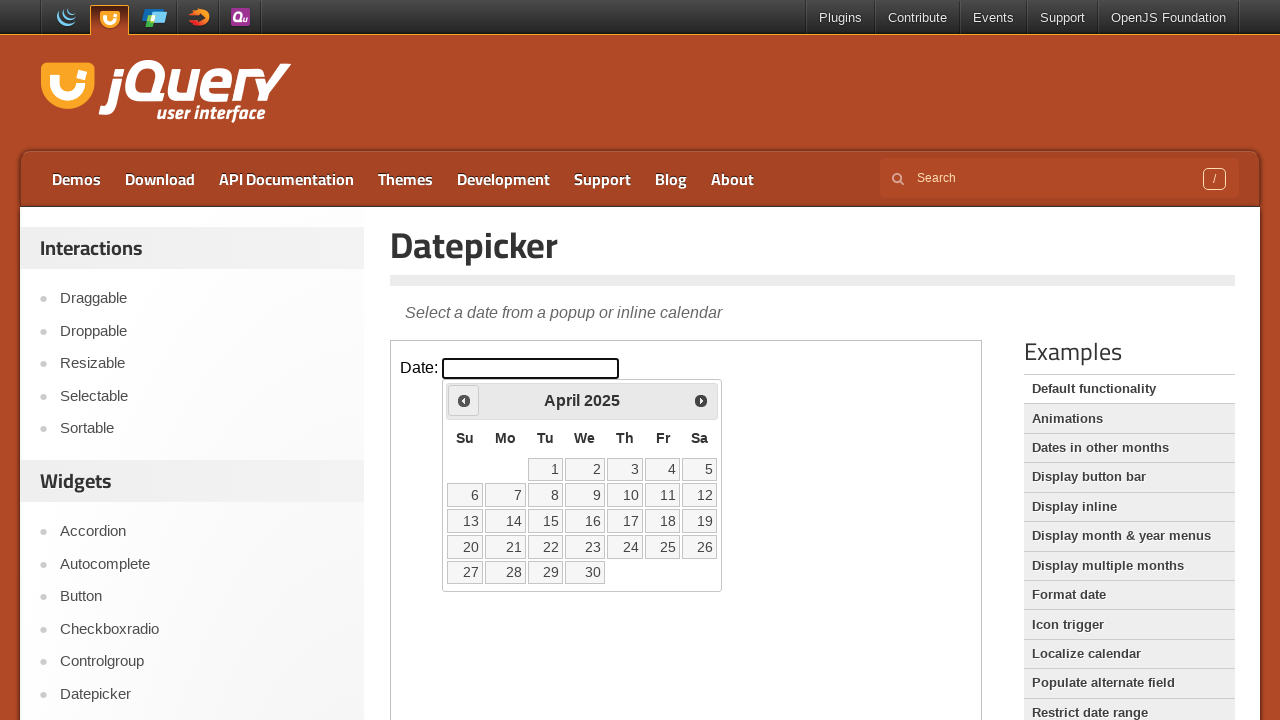

Clicked previous month button (currently at April 2025) at (464, 400) on iframe >> nth=0 >> internal:control=enter-frame >> span.ui-icon-circle-triangle-
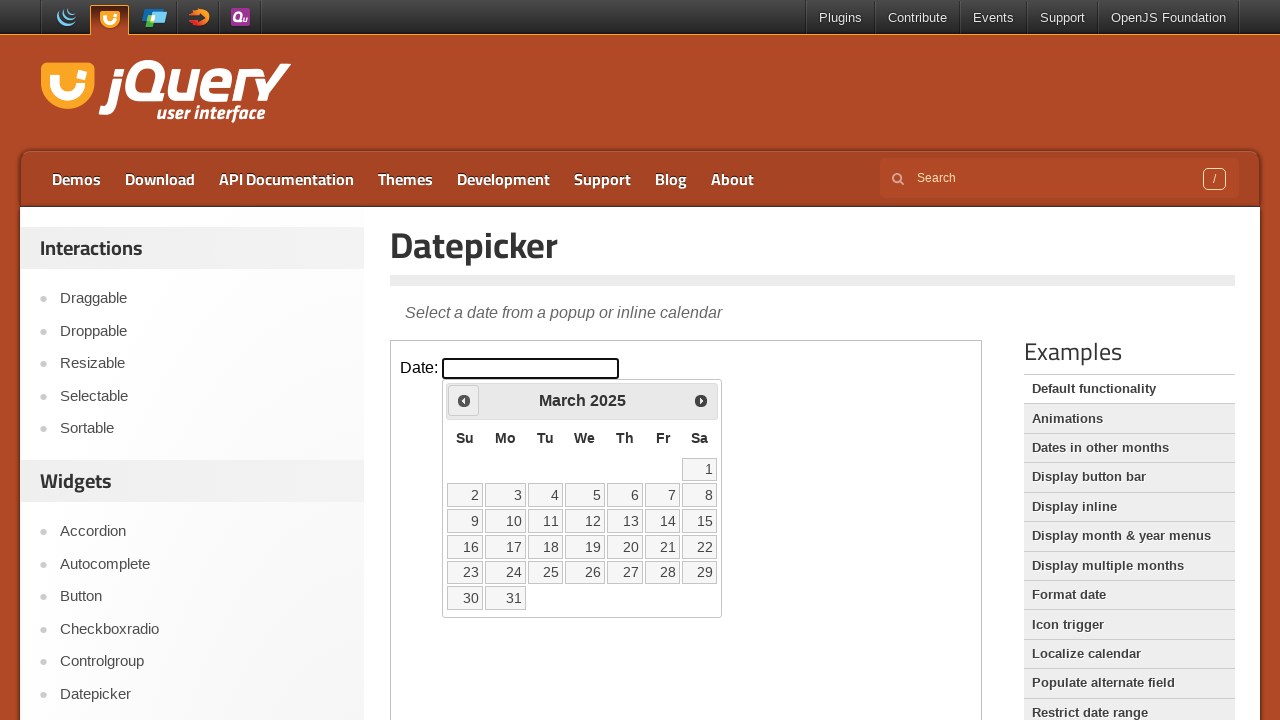

Waited 200ms for month transition animation
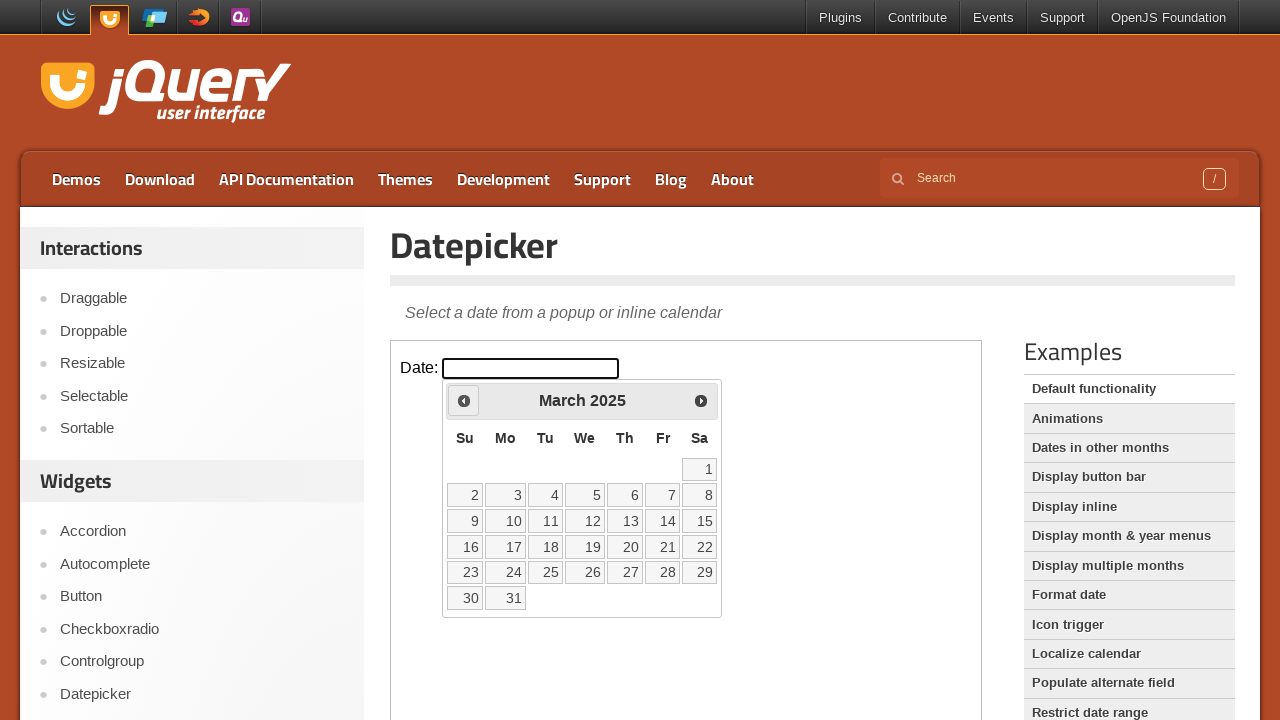

Clicked previous month button (currently at March 2025) at (464, 400) on iframe >> nth=0 >> internal:control=enter-frame >> span.ui-icon-circle-triangle-
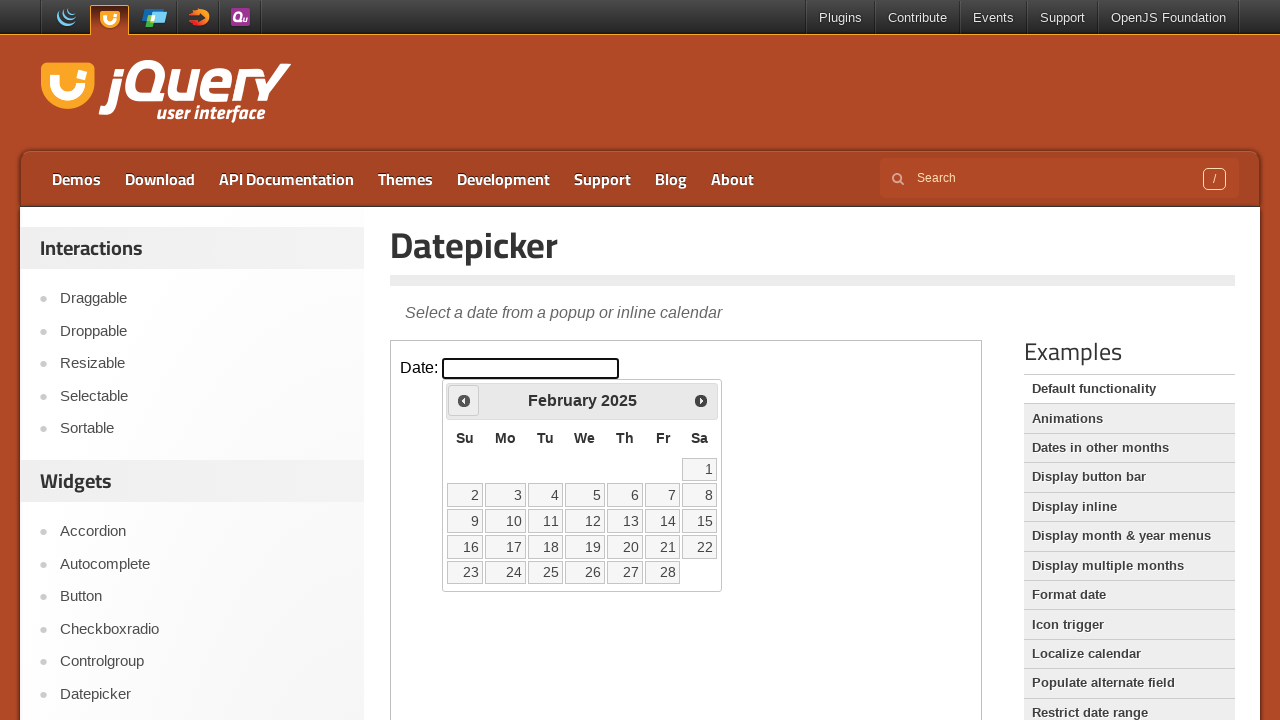

Waited 200ms for month transition animation
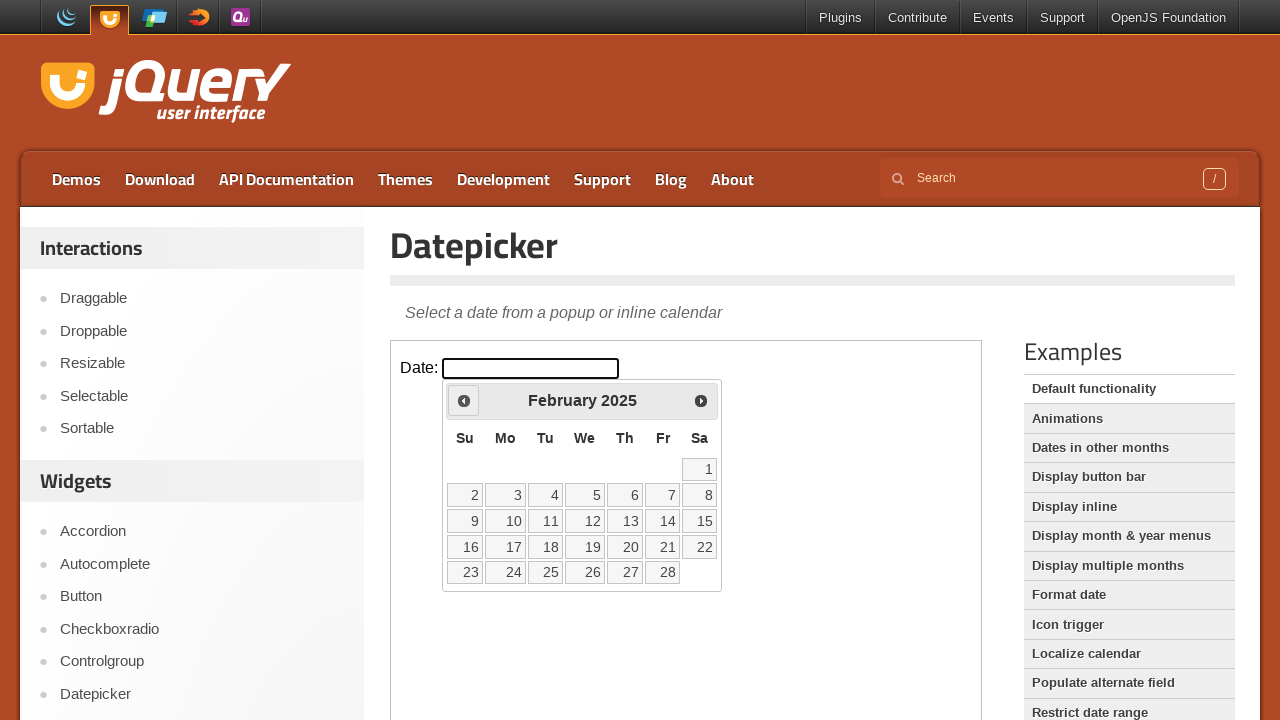

Clicked previous month button (currently at February 2025) at (464, 400) on iframe >> nth=0 >> internal:control=enter-frame >> span.ui-icon-circle-triangle-
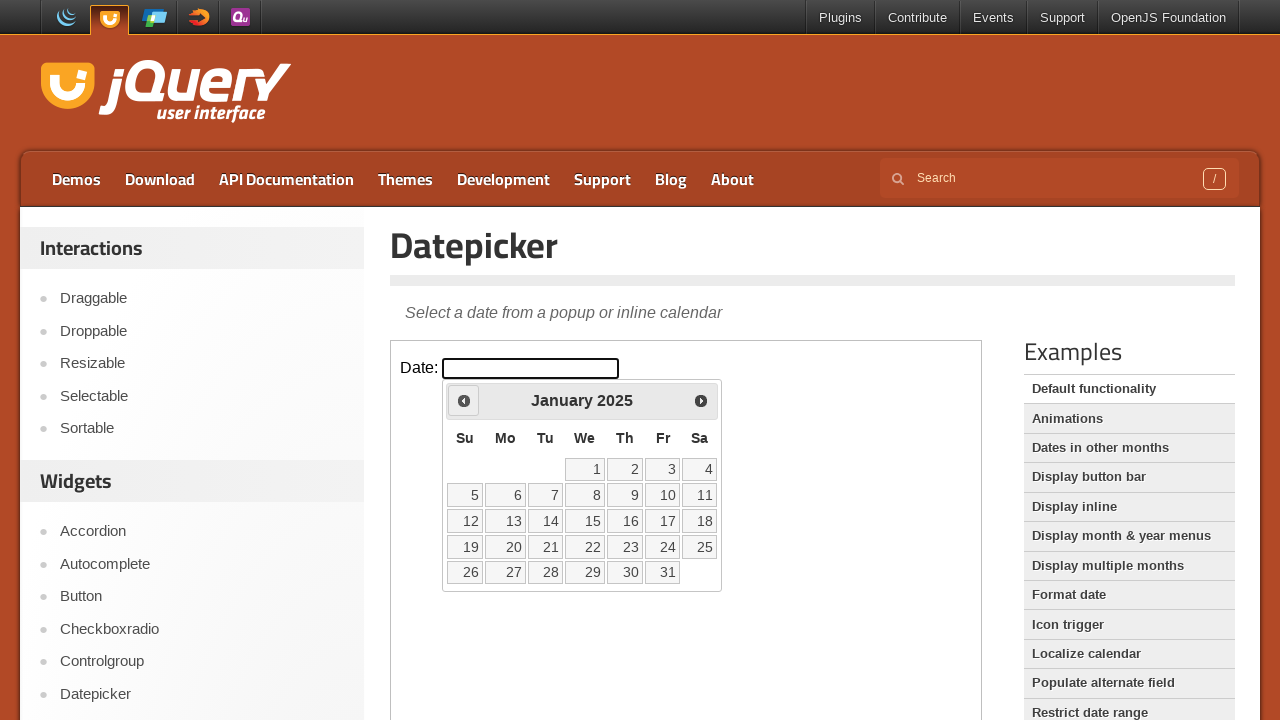

Waited 200ms for month transition animation
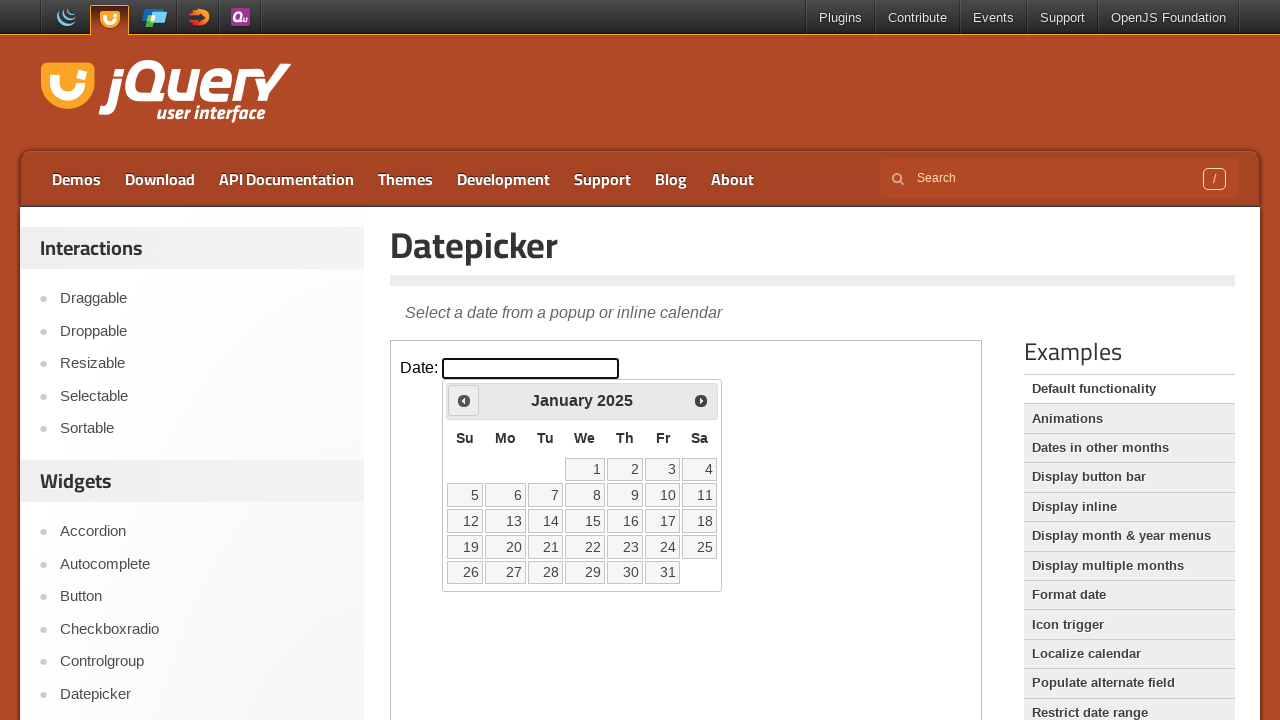

Clicked previous month button (currently at January 2025) at (464, 400) on iframe >> nth=0 >> internal:control=enter-frame >> span.ui-icon-circle-triangle-
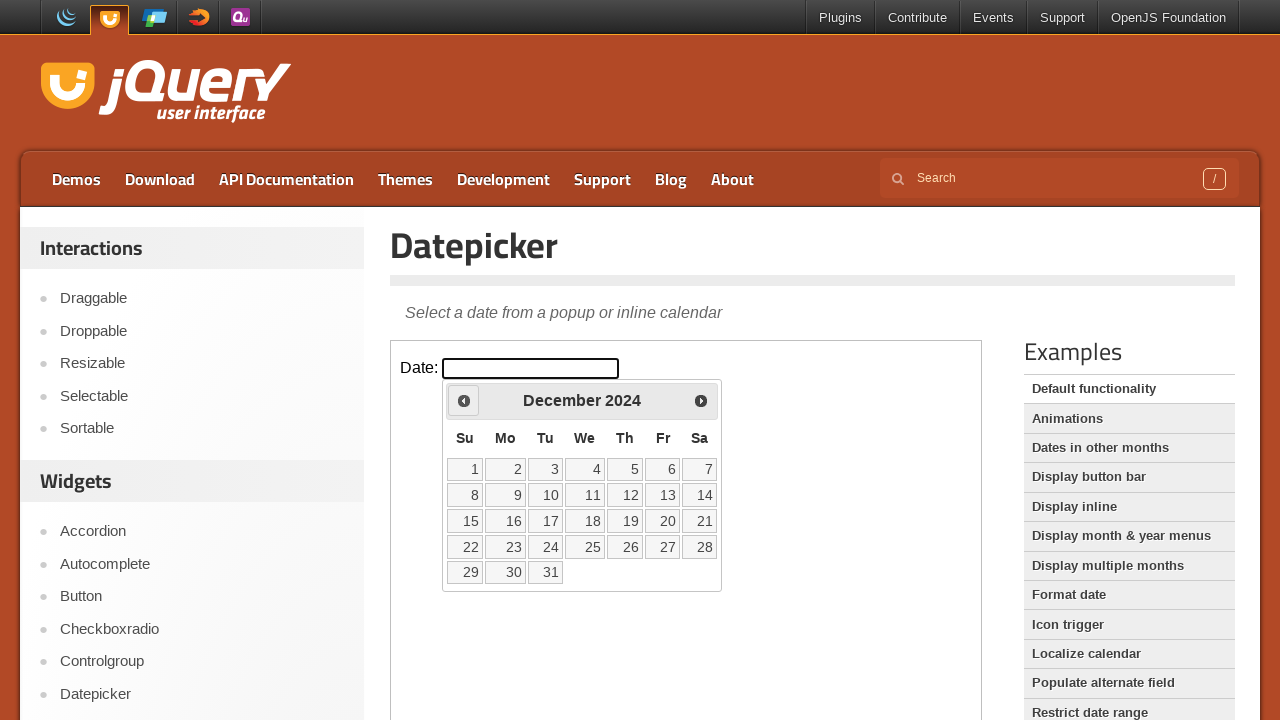

Waited 200ms for month transition animation
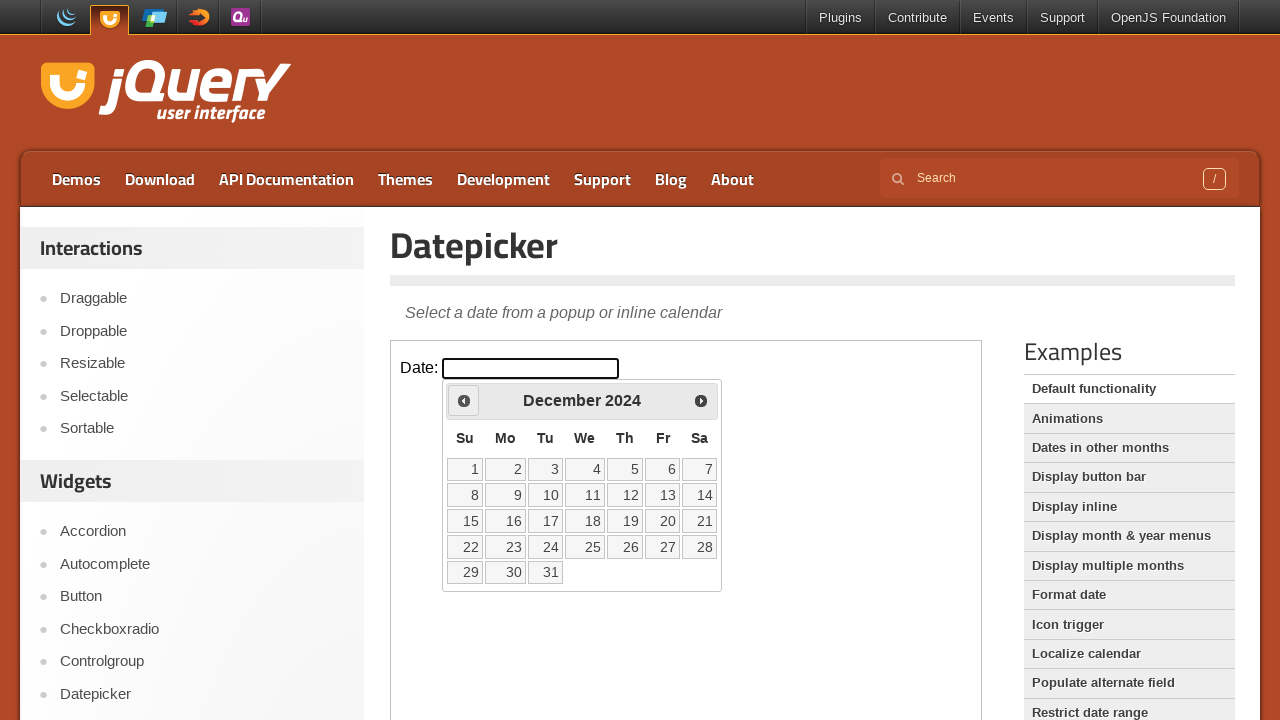

Clicked previous month button (currently at December 2024) at (464, 400) on iframe >> nth=0 >> internal:control=enter-frame >> span.ui-icon-circle-triangle-
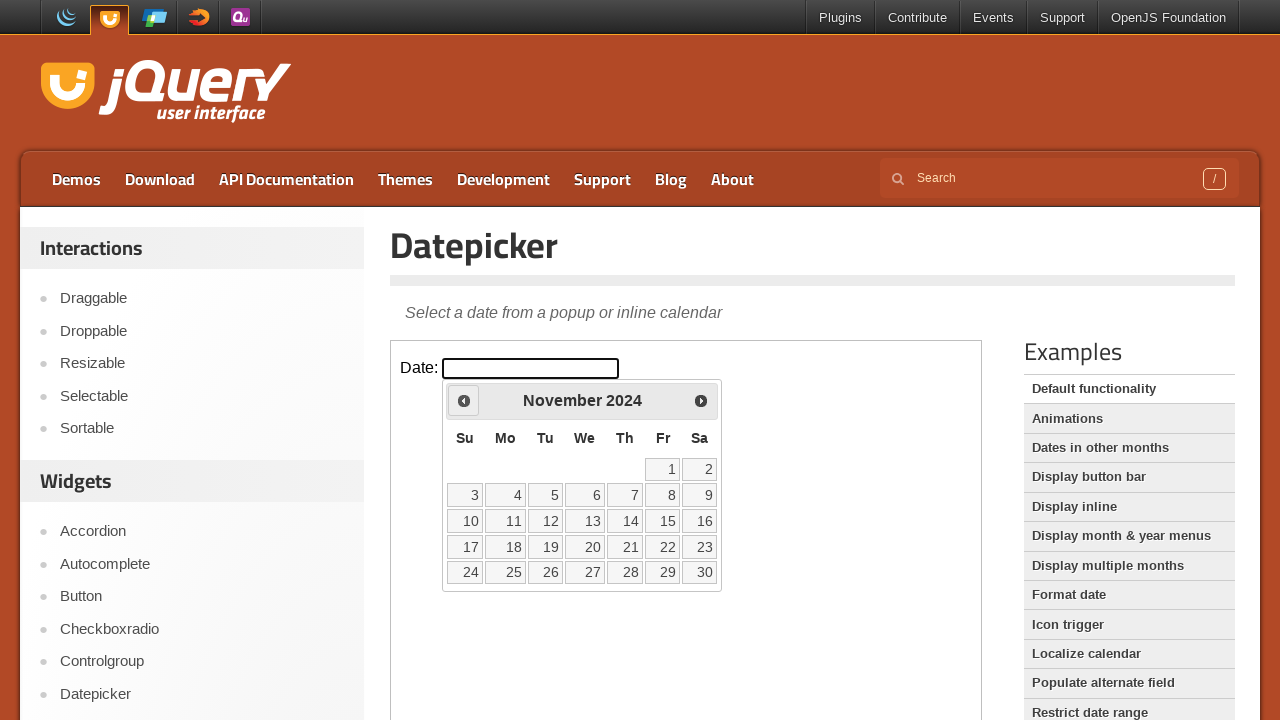

Waited 200ms for month transition animation
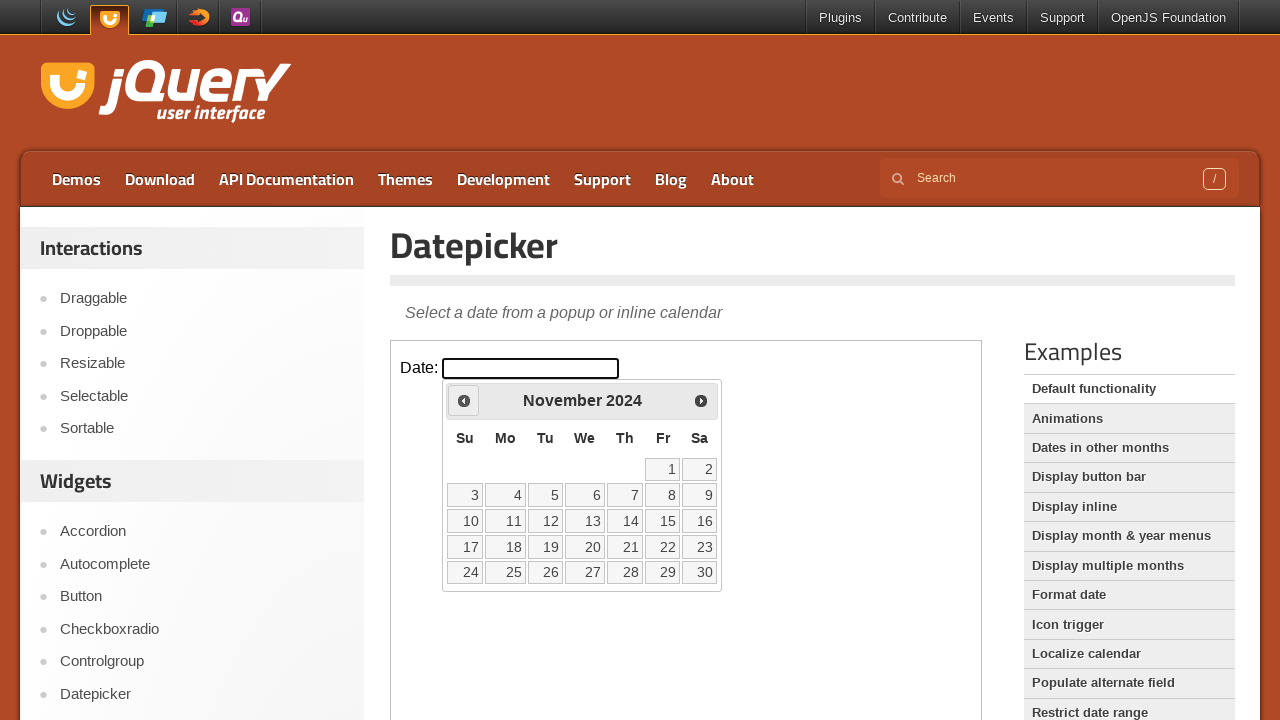

Clicked previous month button (currently at November 2024) at (464, 400) on iframe >> nth=0 >> internal:control=enter-frame >> span.ui-icon-circle-triangle-
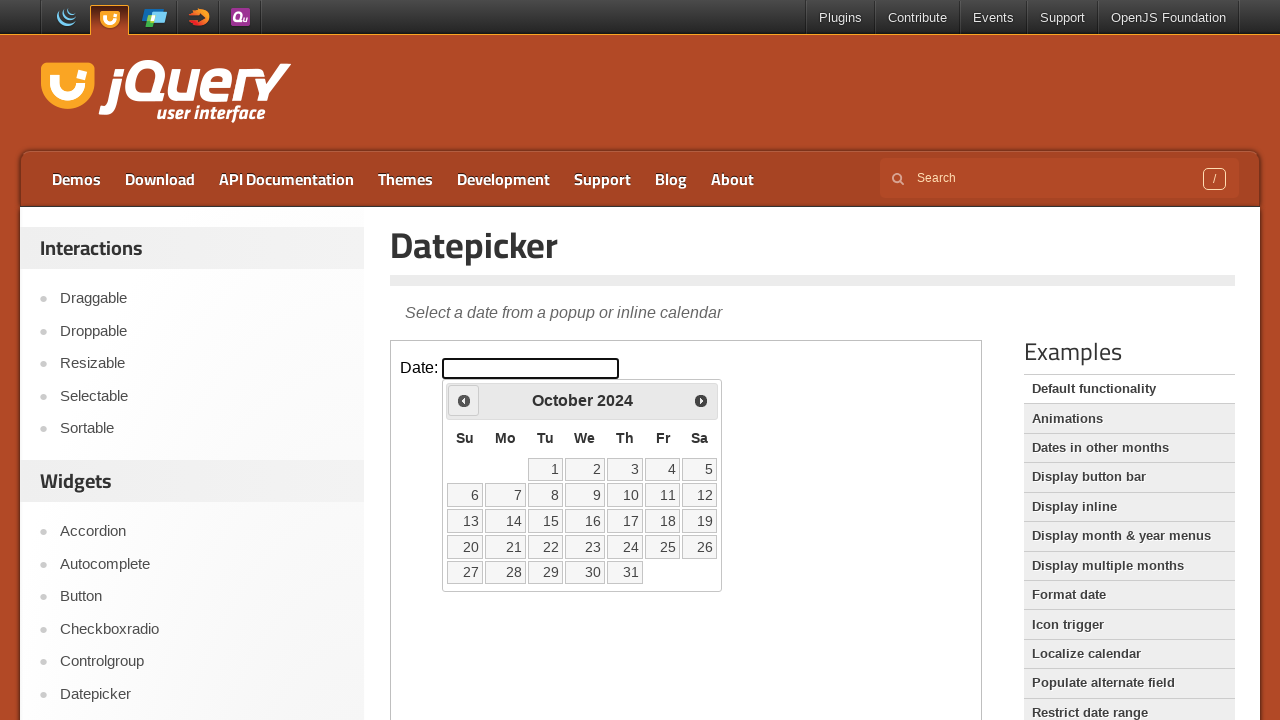

Waited 200ms for month transition animation
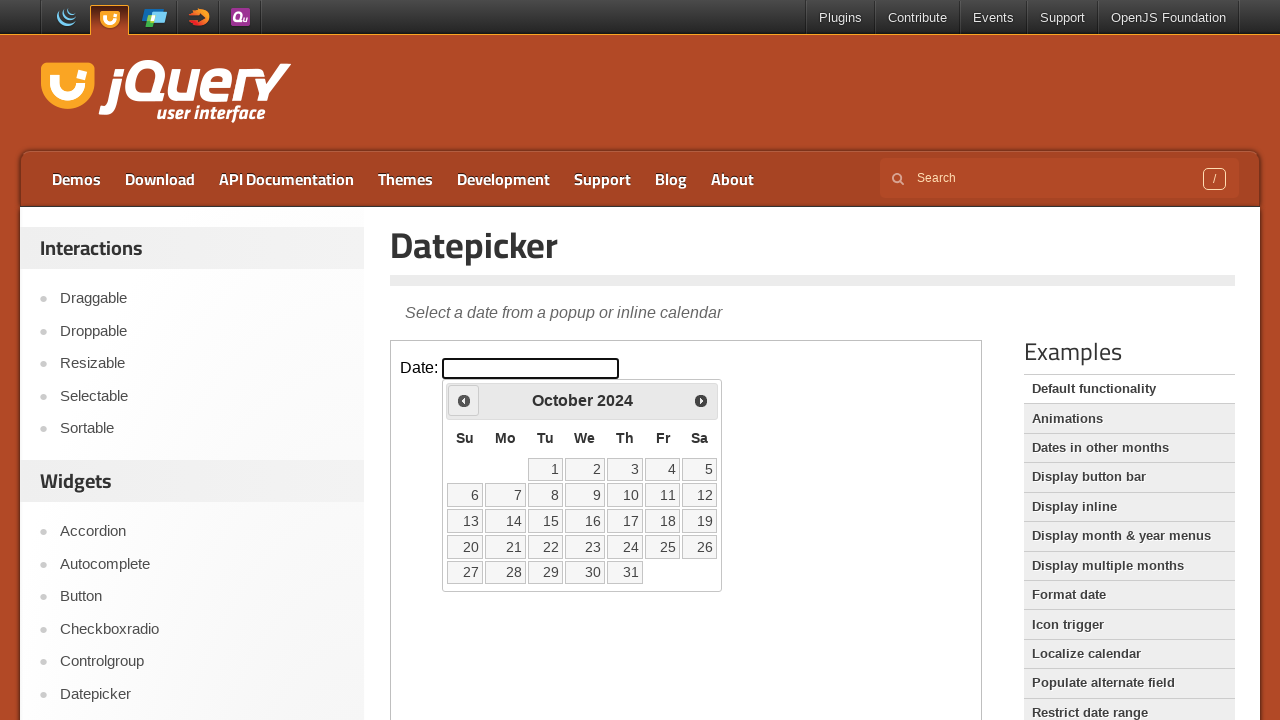

Clicked previous month button (currently at October 2024) at (464, 400) on iframe >> nth=0 >> internal:control=enter-frame >> span.ui-icon-circle-triangle-
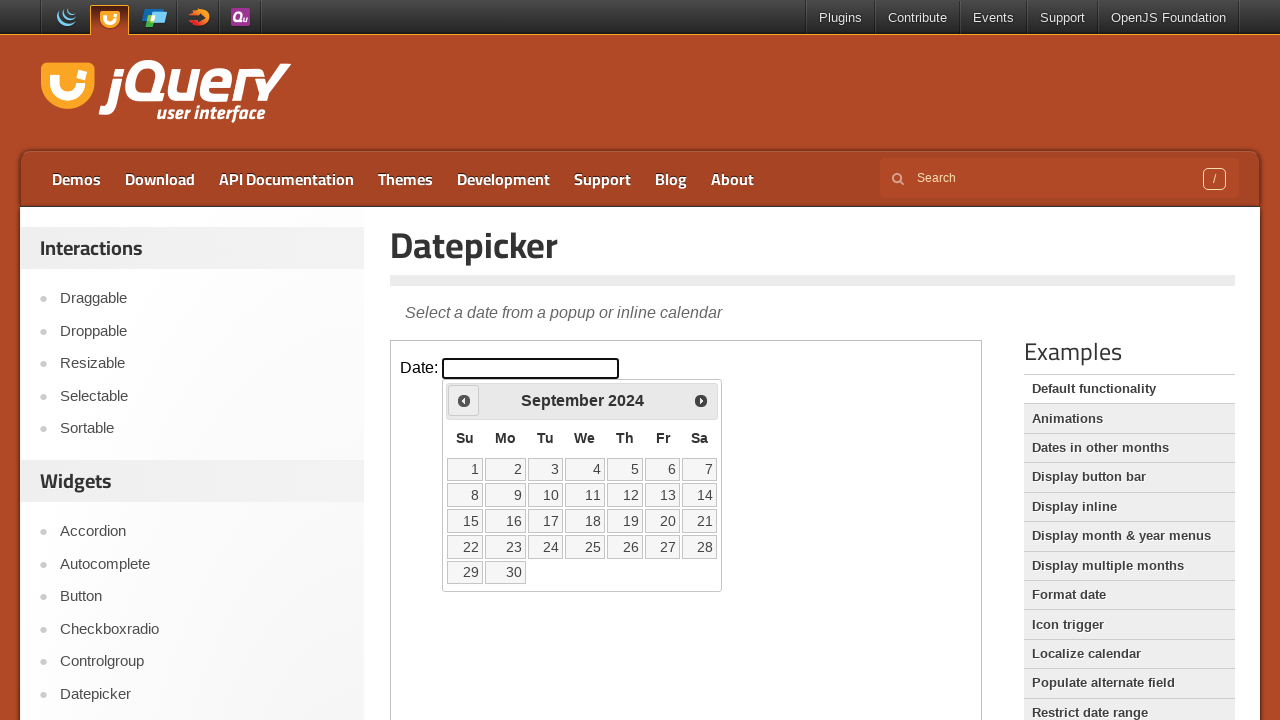

Waited 200ms for month transition animation
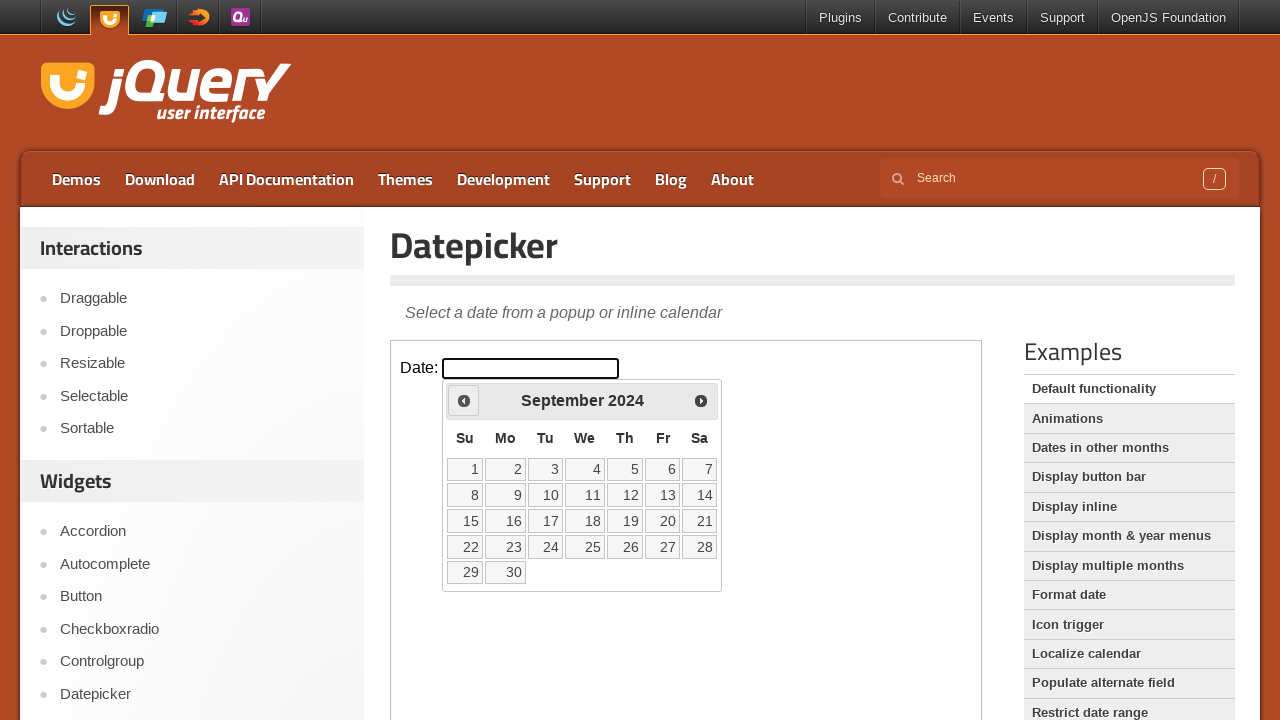

Clicked previous month button (currently at September 2024) at (464, 400) on iframe >> nth=0 >> internal:control=enter-frame >> span.ui-icon-circle-triangle-
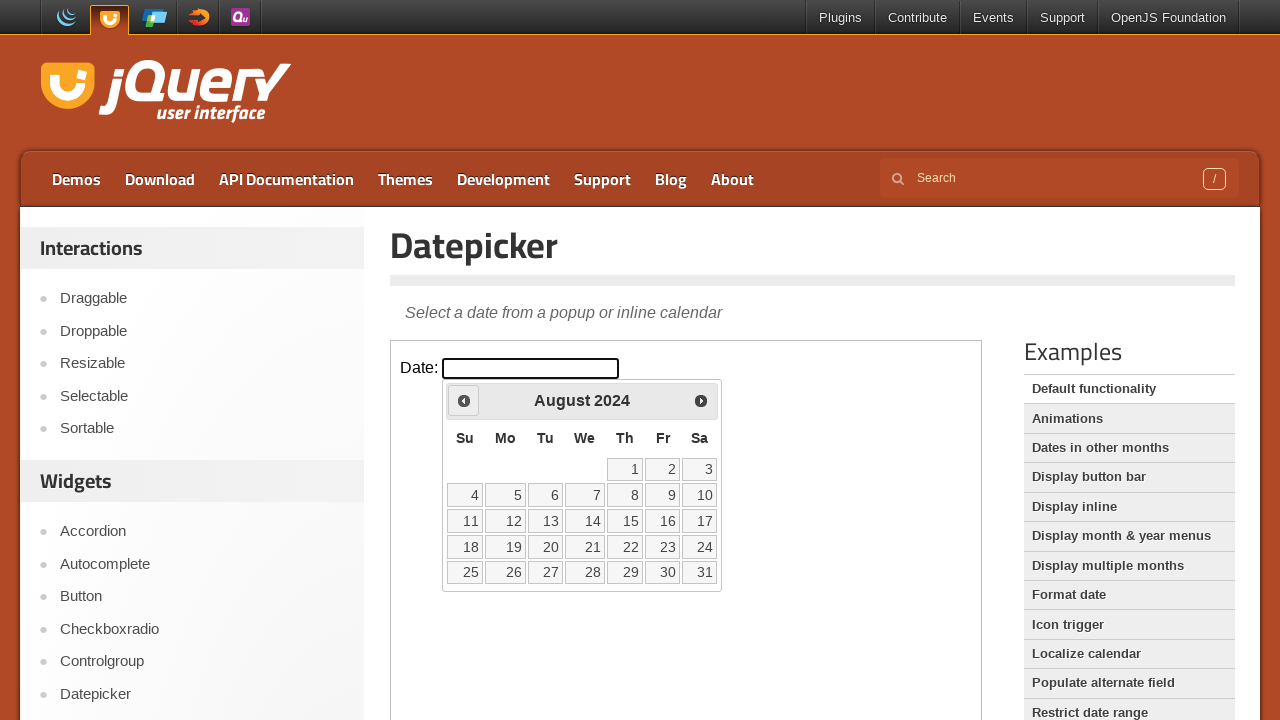

Waited 200ms for month transition animation
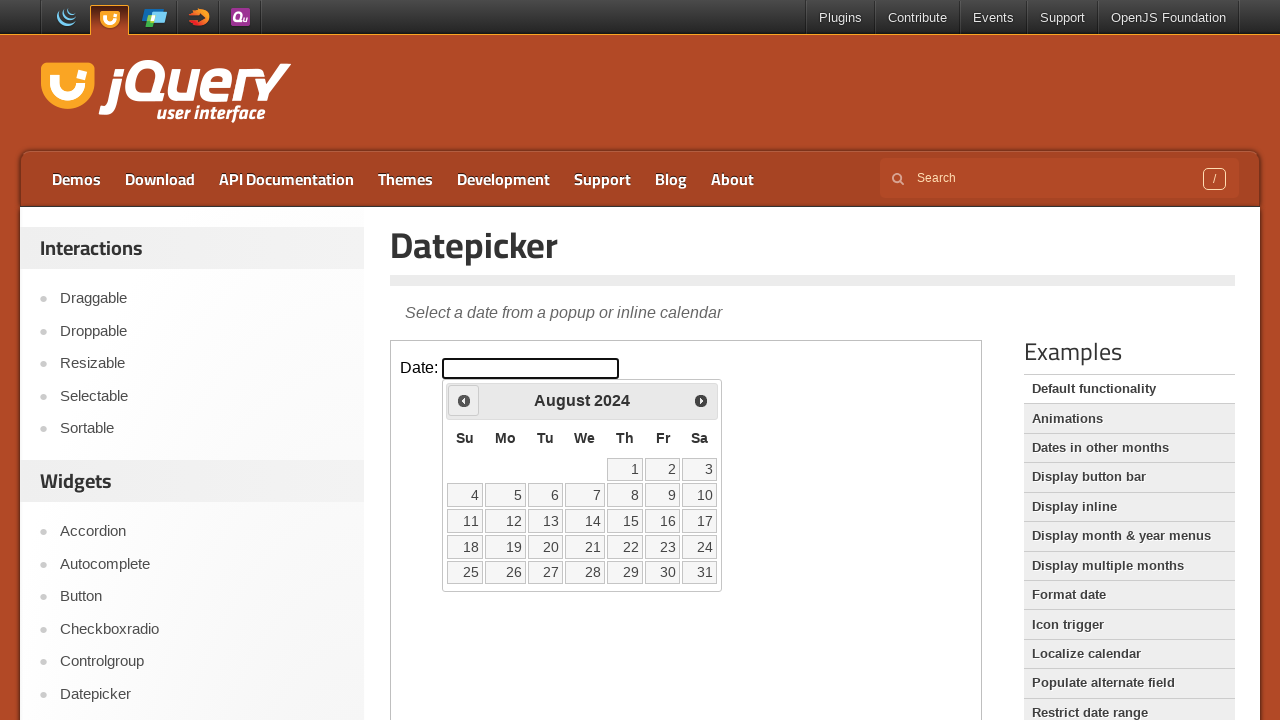

Clicked previous month button (currently at August 2024) at (464, 400) on iframe >> nth=0 >> internal:control=enter-frame >> span.ui-icon-circle-triangle-
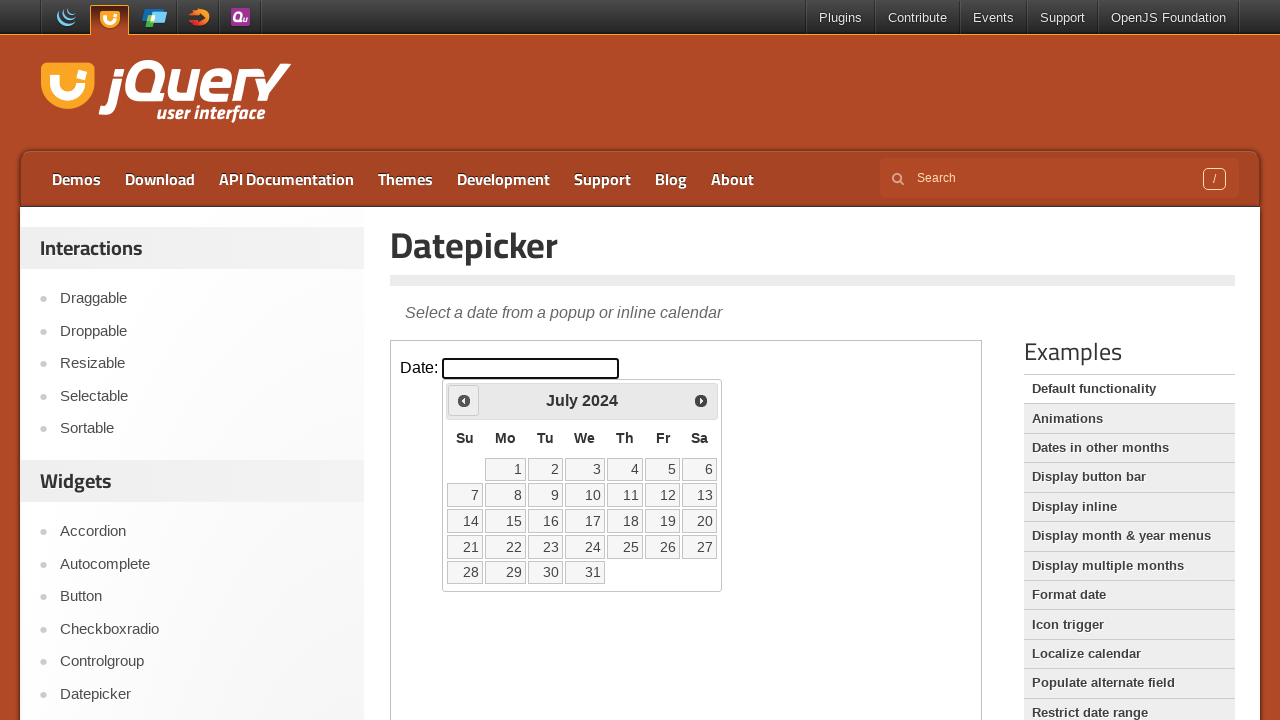

Waited 200ms for month transition animation
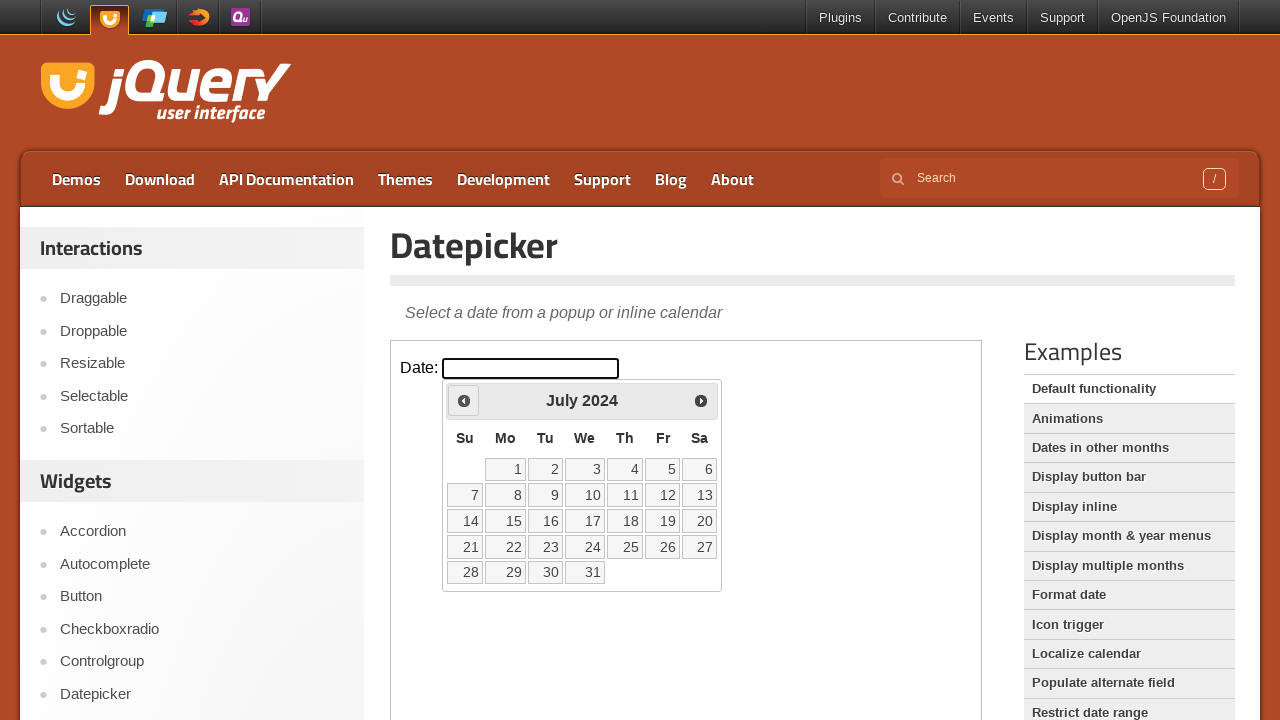

Clicked previous month button (currently at July 2024) at (464, 400) on iframe >> nth=0 >> internal:control=enter-frame >> span.ui-icon-circle-triangle-
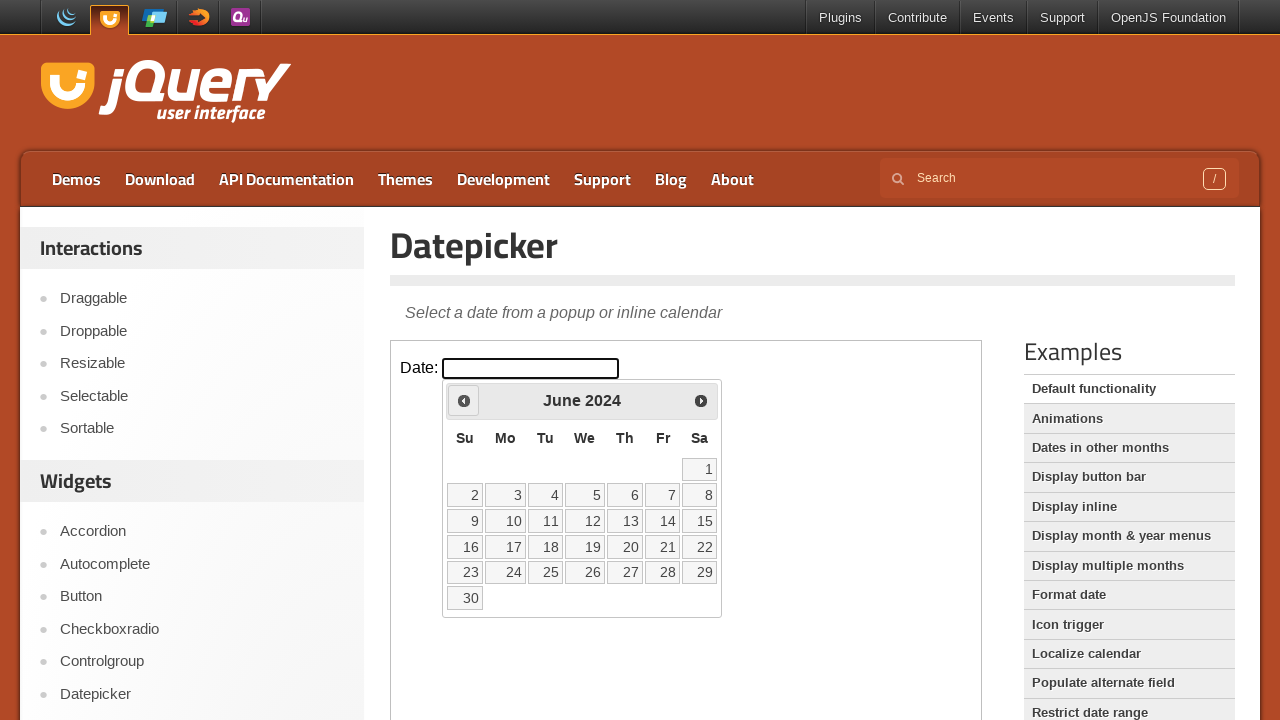

Waited 200ms for month transition animation
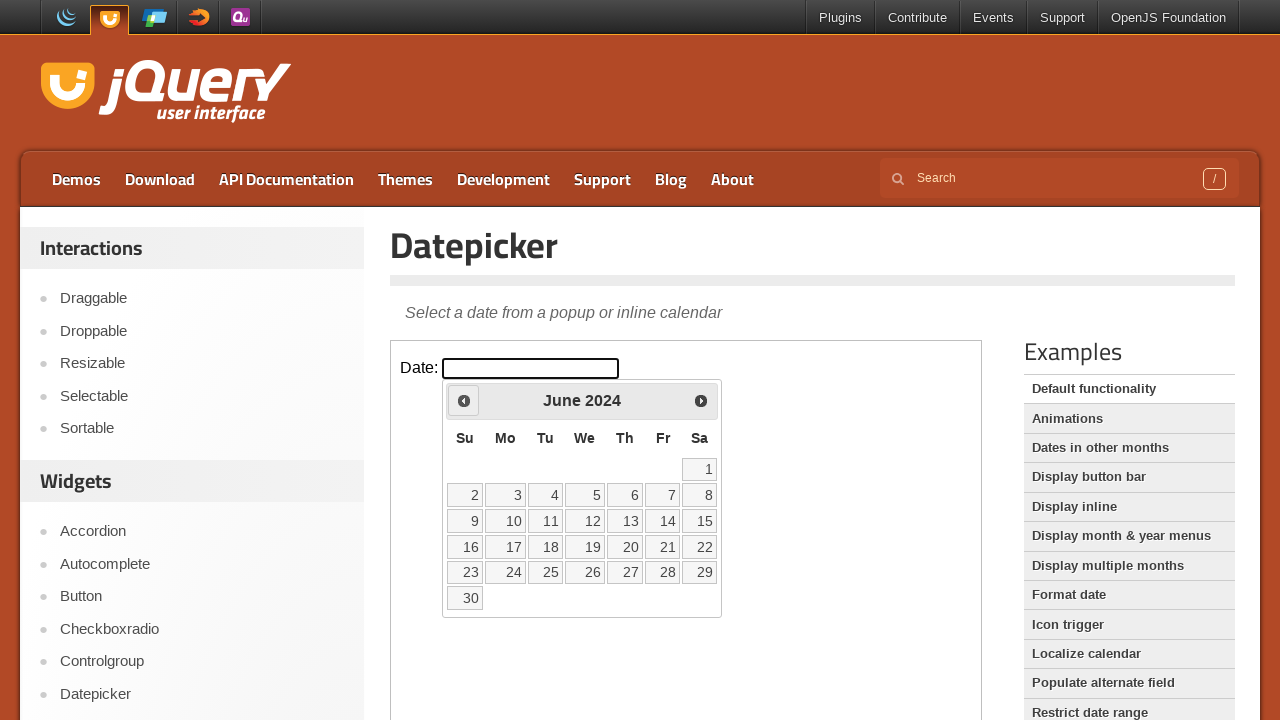

Clicked previous month button (currently at June 2024) at (464, 400) on iframe >> nth=0 >> internal:control=enter-frame >> span.ui-icon-circle-triangle-
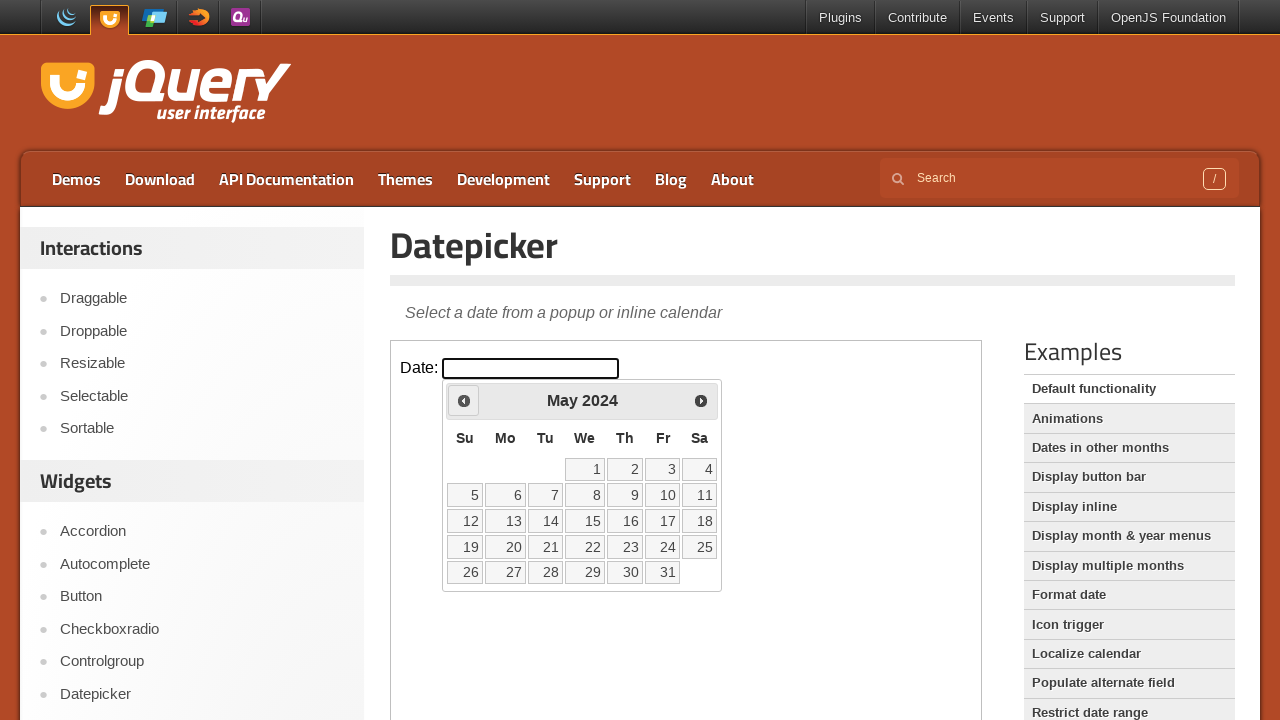

Waited 200ms for month transition animation
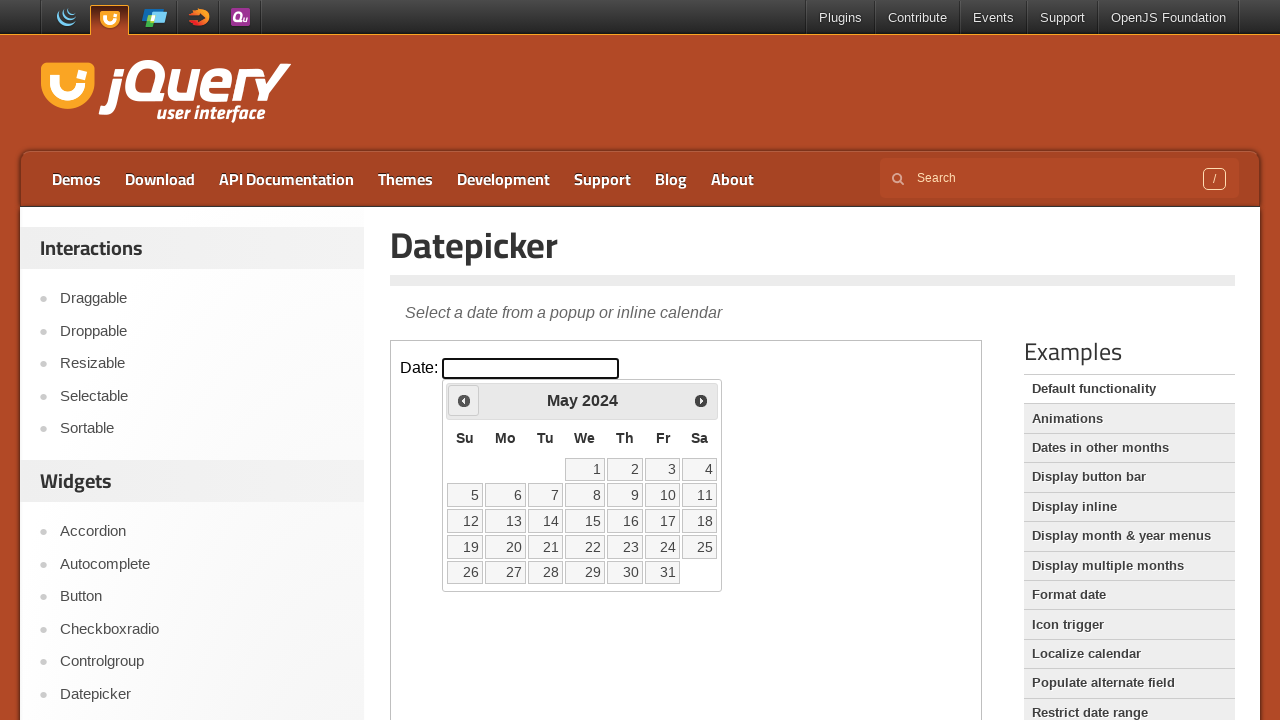

Clicked previous month button (currently at May 2024) at (464, 400) on iframe >> nth=0 >> internal:control=enter-frame >> span.ui-icon-circle-triangle-
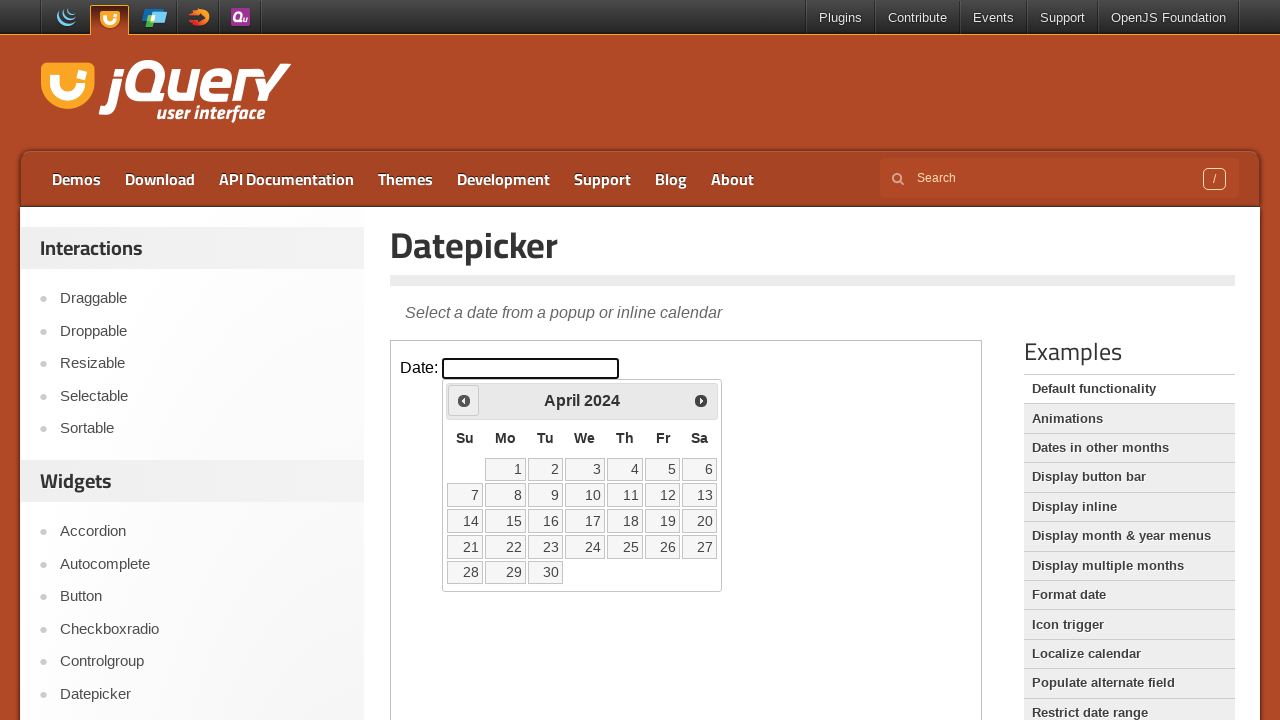

Waited 200ms for month transition animation
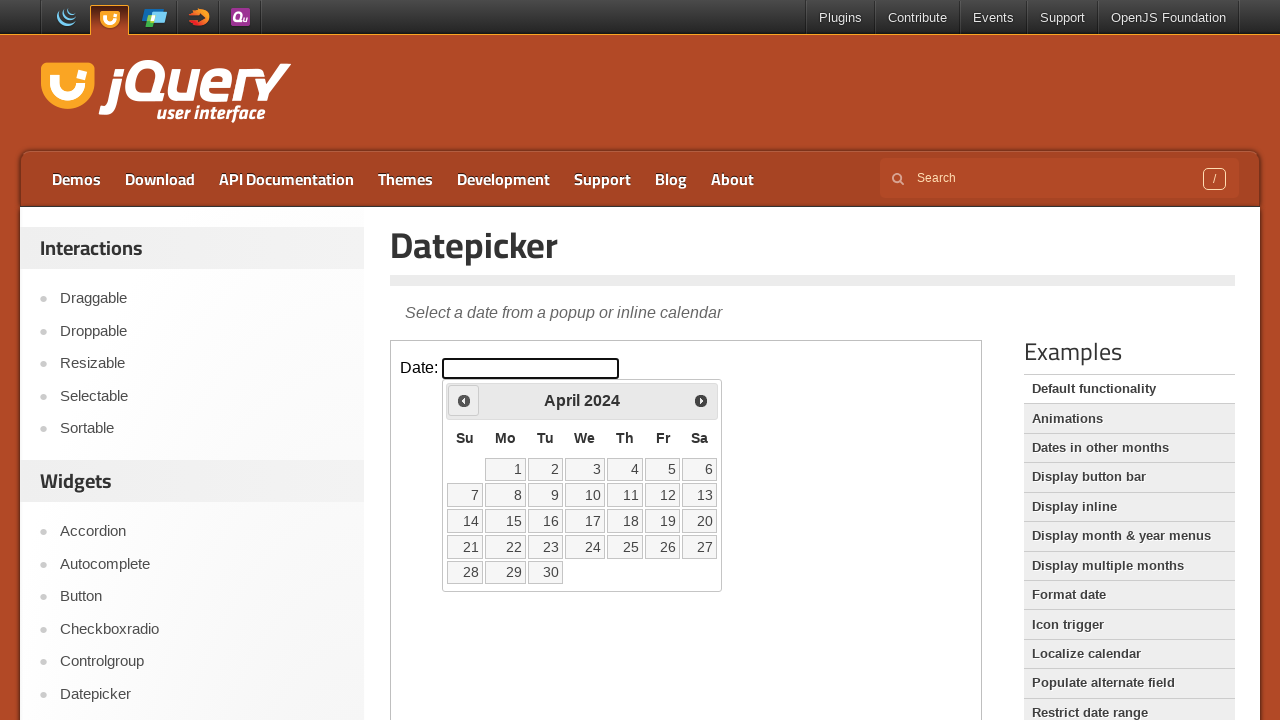

Clicked previous month button (currently at April 2024) at (464, 400) on iframe >> nth=0 >> internal:control=enter-frame >> span.ui-icon-circle-triangle-
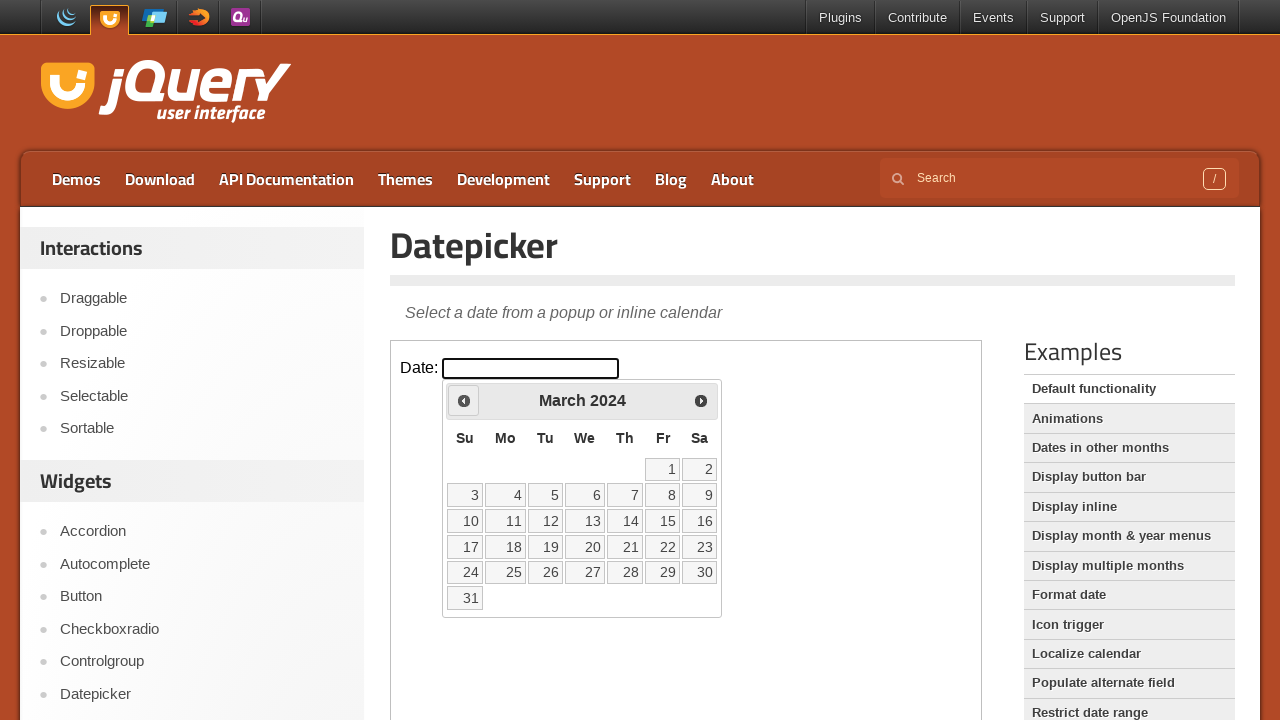

Waited 200ms for month transition animation
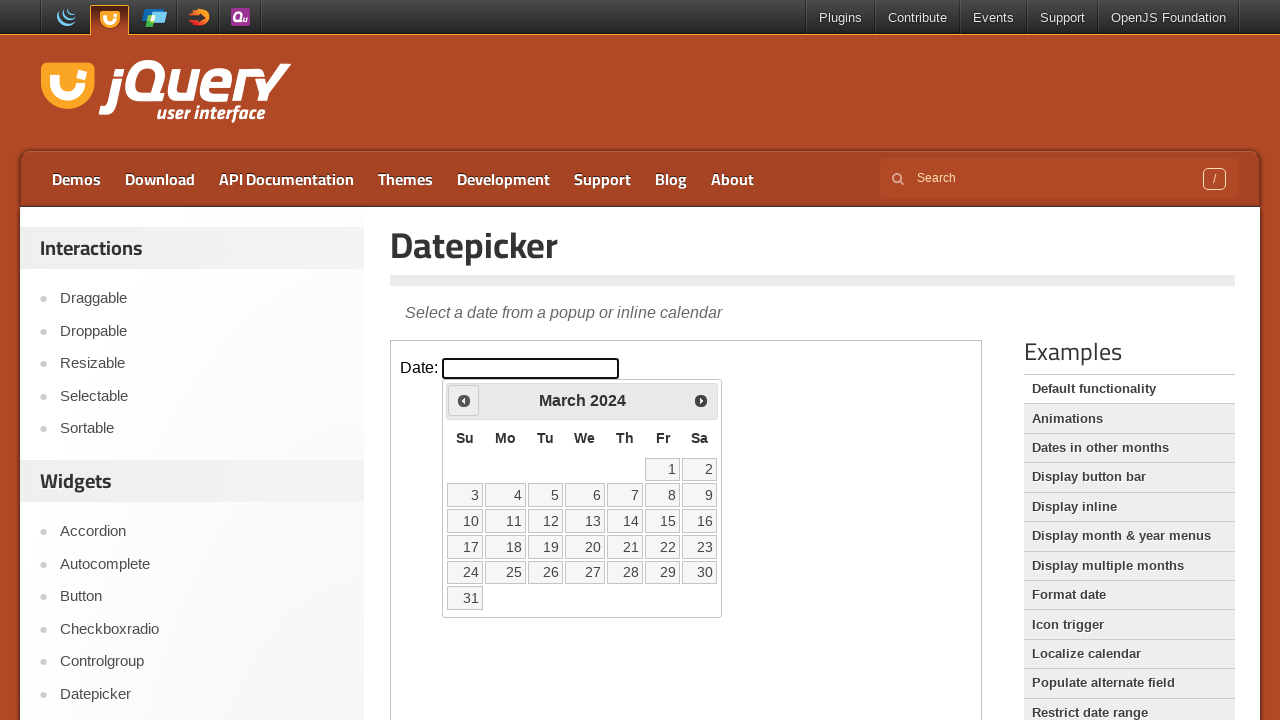

Clicked previous month button (currently at March 2024) at (464, 400) on iframe >> nth=0 >> internal:control=enter-frame >> span.ui-icon-circle-triangle-
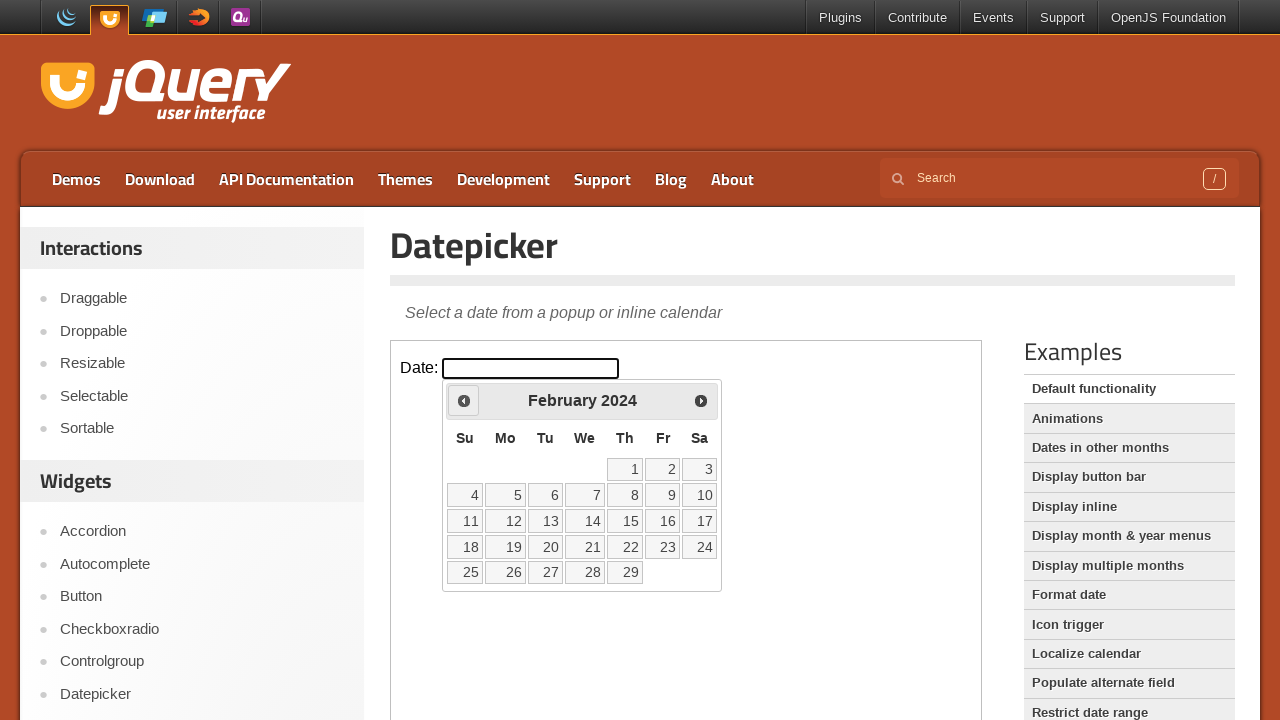

Waited 200ms for month transition animation
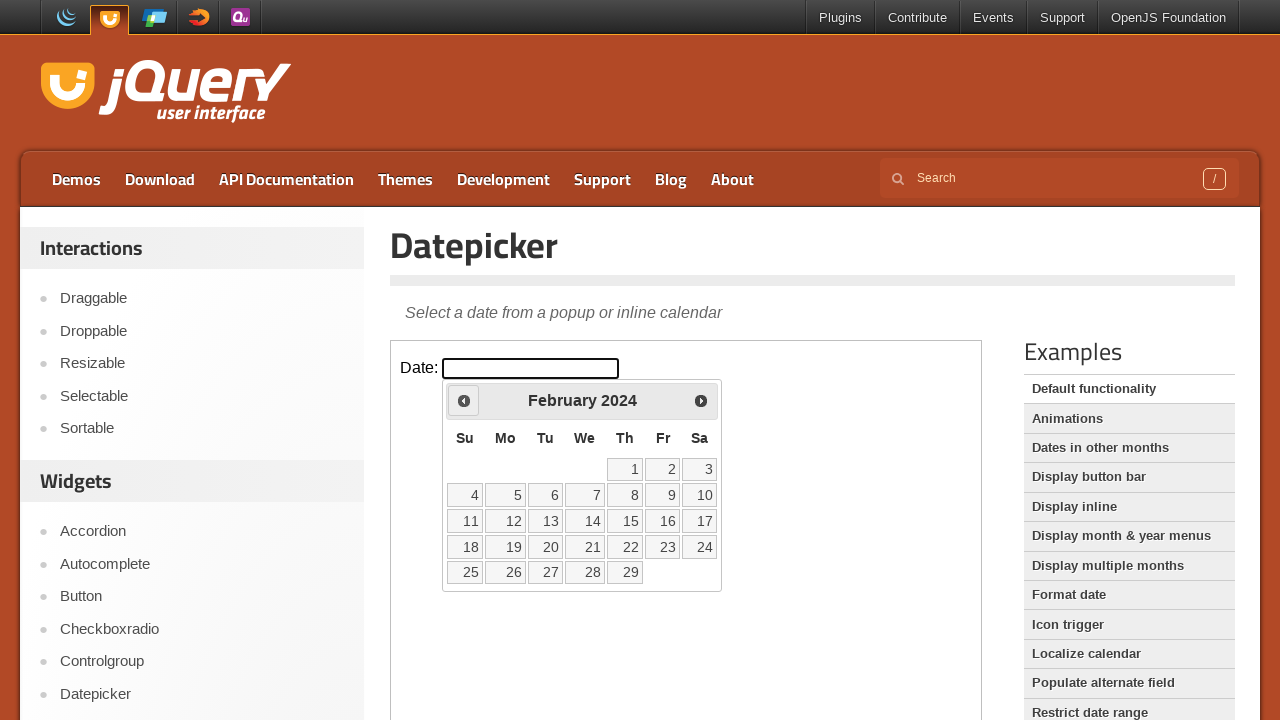

Clicked previous month button (currently at February 2024) at (464, 400) on iframe >> nth=0 >> internal:control=enter-frame >> span.ui-icon-circle-triangle-
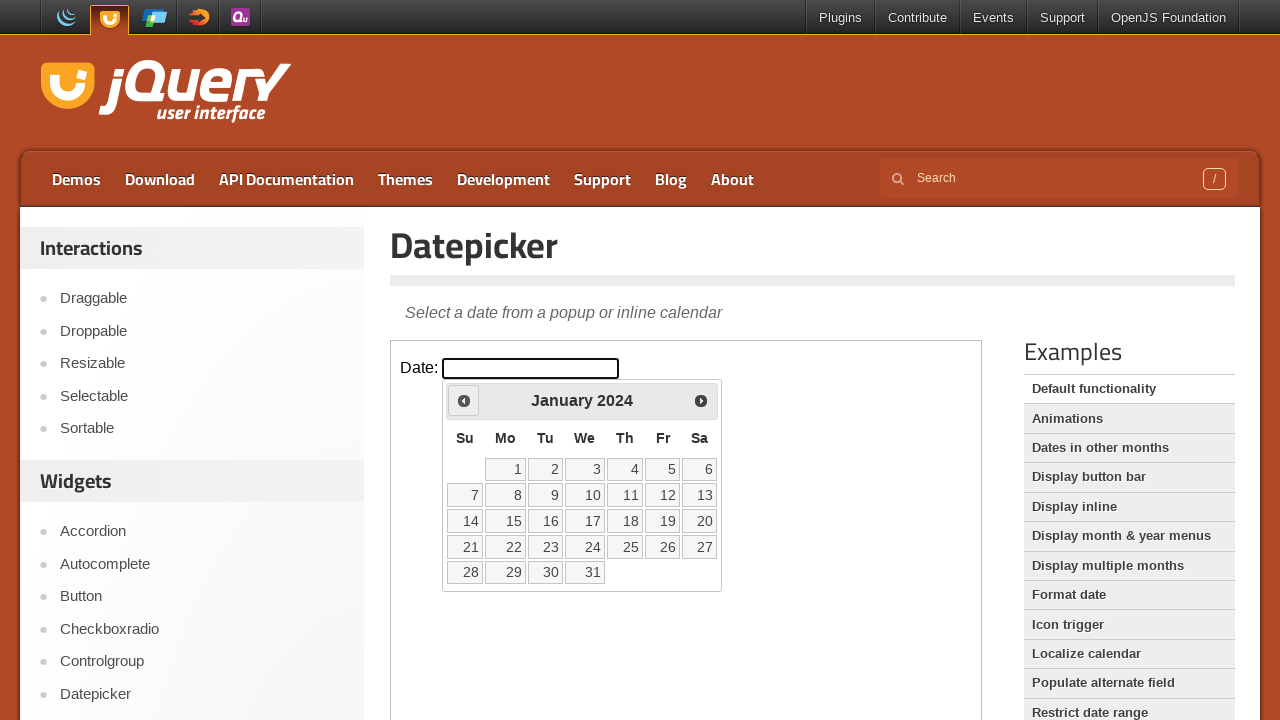

Waited 200ms for month transition animation
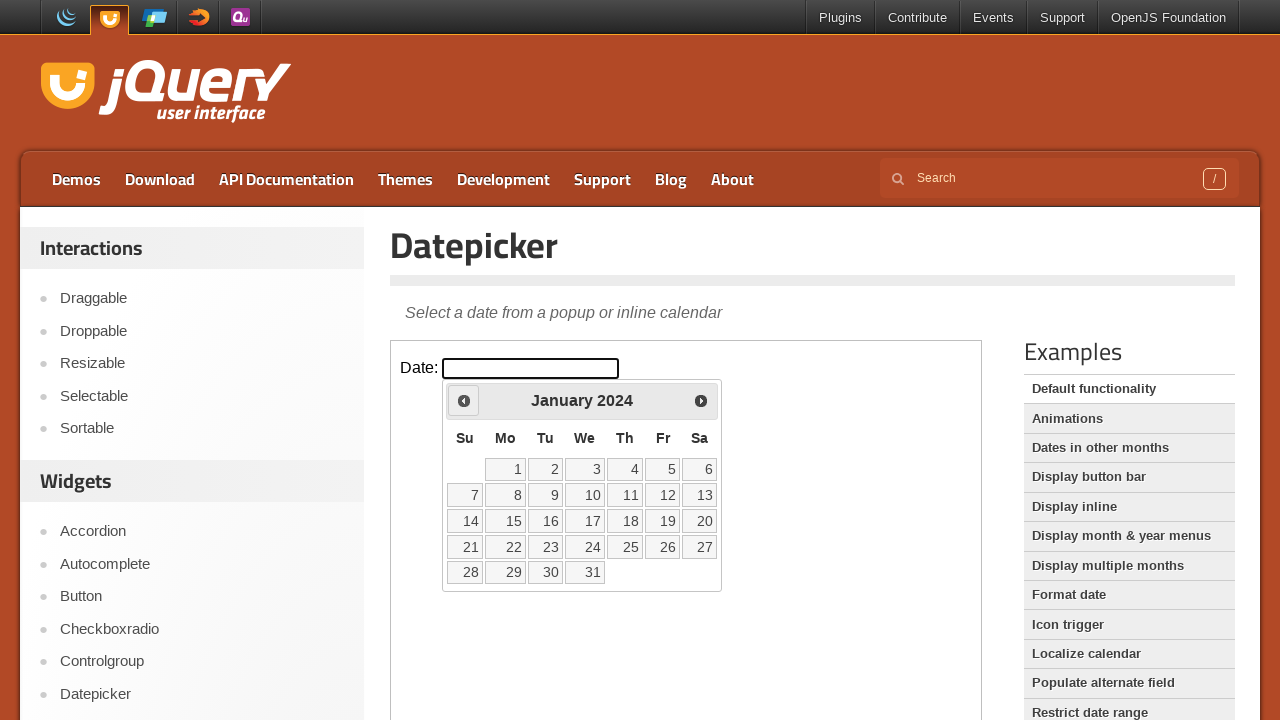

Clicked previous month button (currently at January 2024) at (464, 400) on iframe >> nth=0 >> internal:control=enter-frame >> span.ui-icon-circle-triangle-
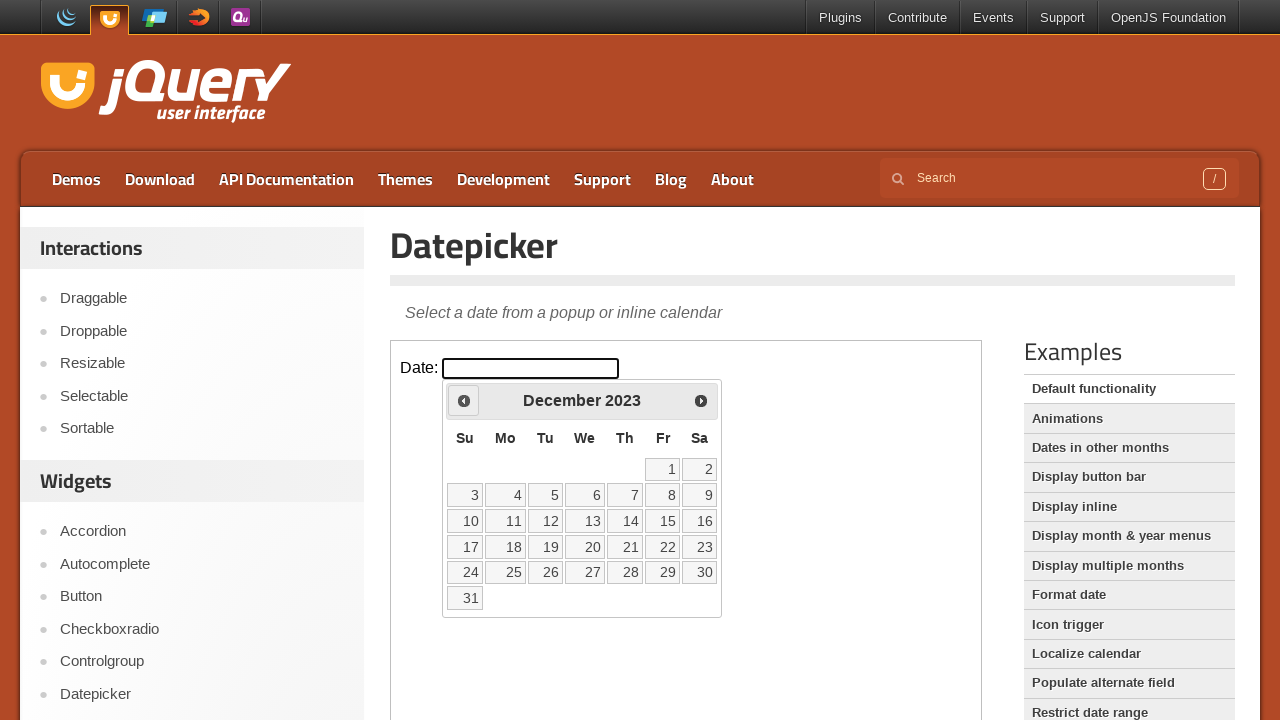

Waited 200ms for month transition animation
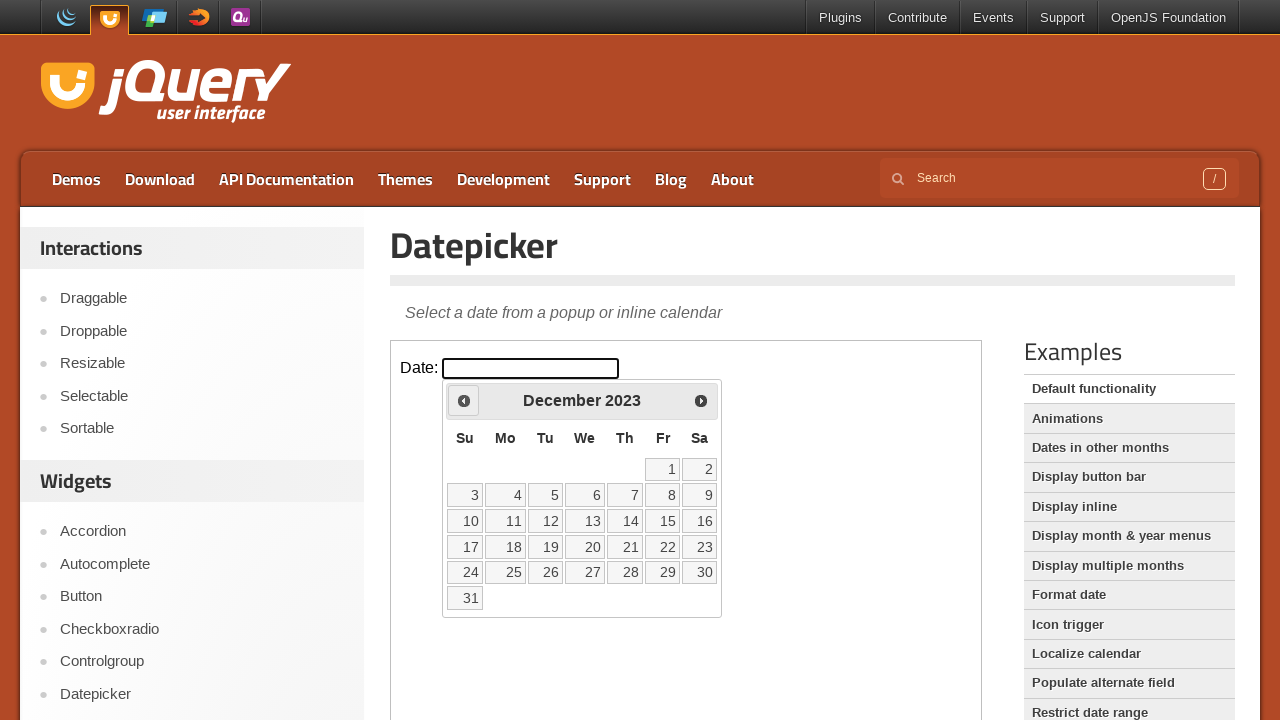

Clicked previous month button (currently at December 2023) at (464, 400) on iframe >> nth=0 >> internal:control=enter-frame >> span.ui-icon-circle-triangle-
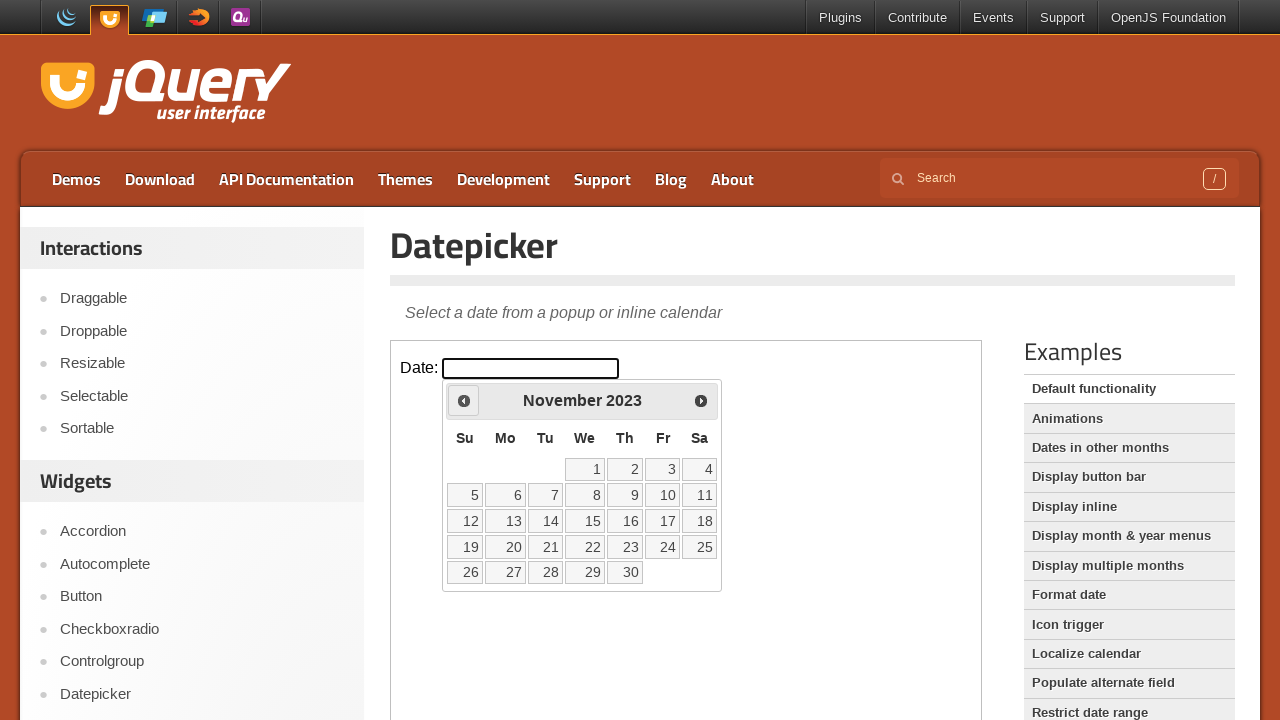

Waited 200ms for month transition animation
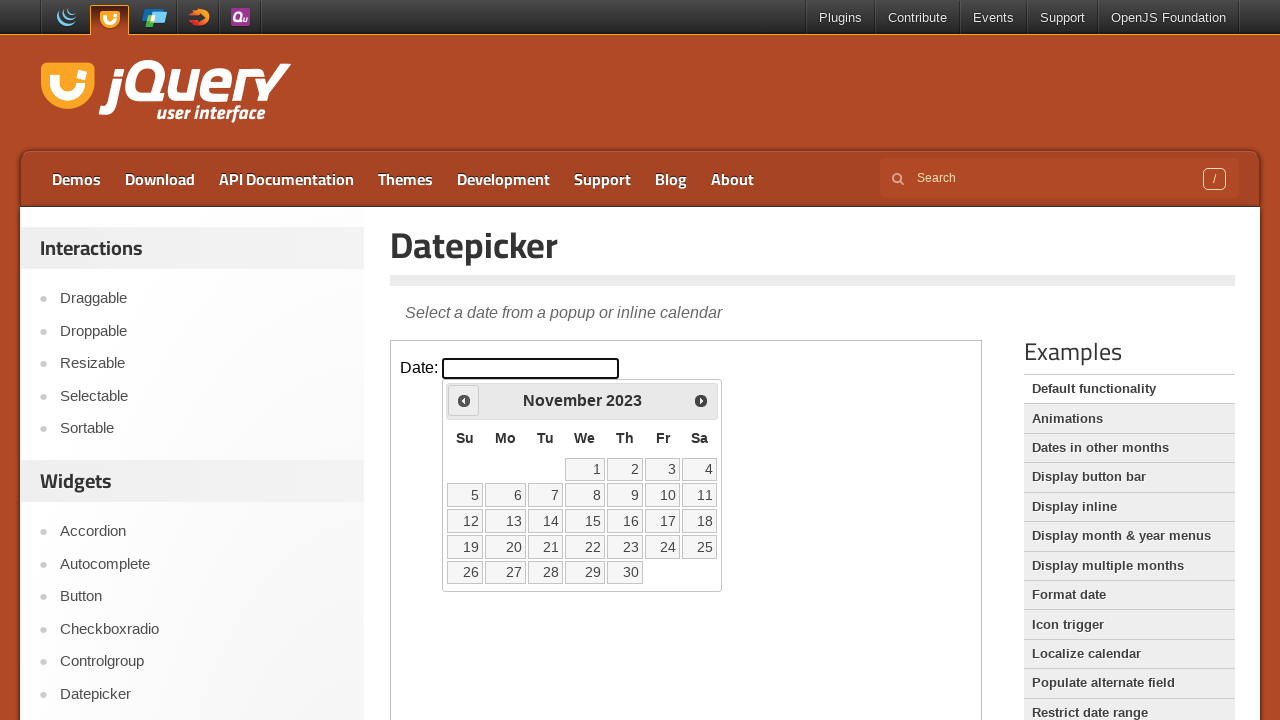

Clicked previous month button (currently at November 2023) at (464, 400) on iframe >> nth=0 >> internal:control=enter-frame >> span.ui-icon-circle-triangle-
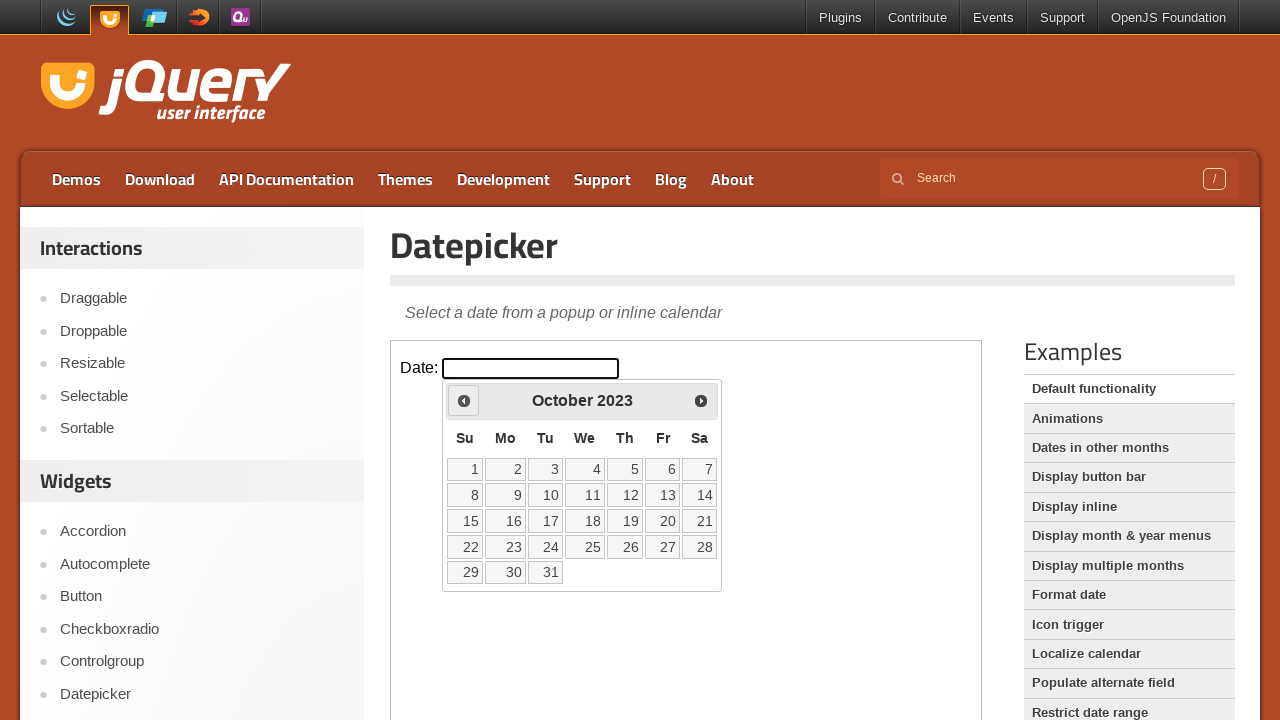

Waited 200ms for month transition animation
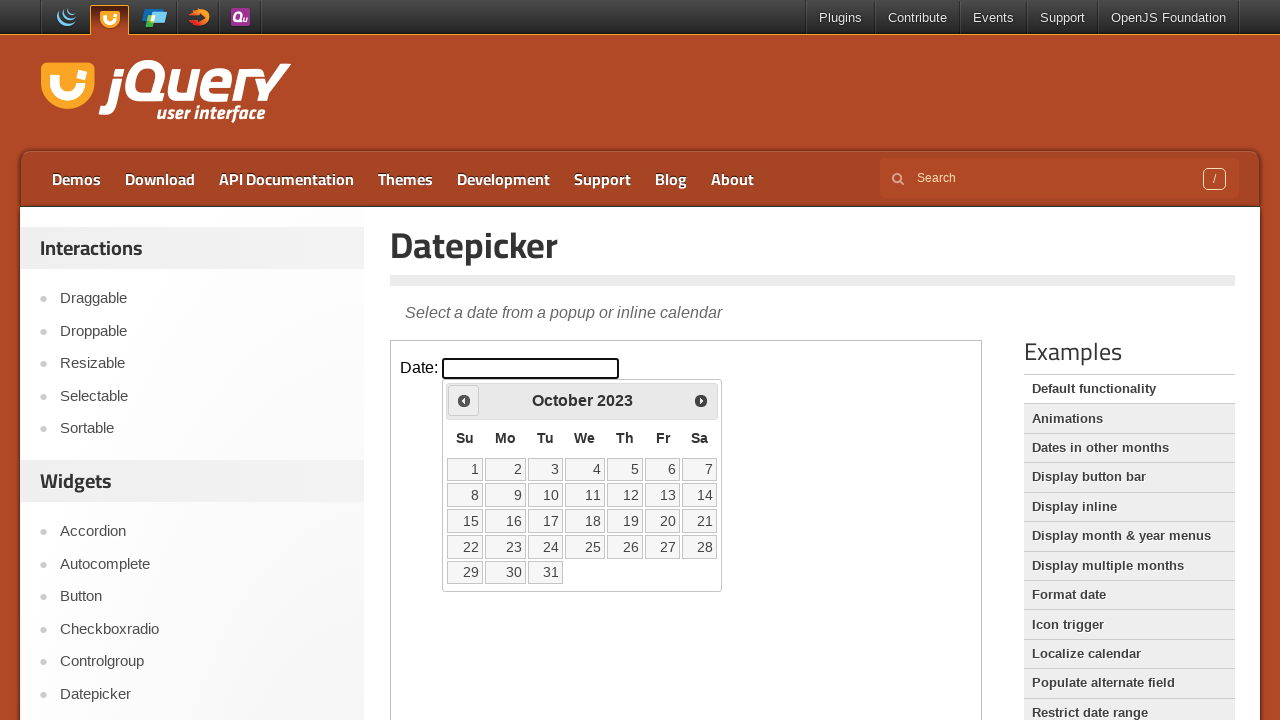

Clicked previous month button (currently at October 2023) at (464, 400) on iframe >> nth=0 >> internal:control=enter-frame >> span.ui-icon-circle-triangle-
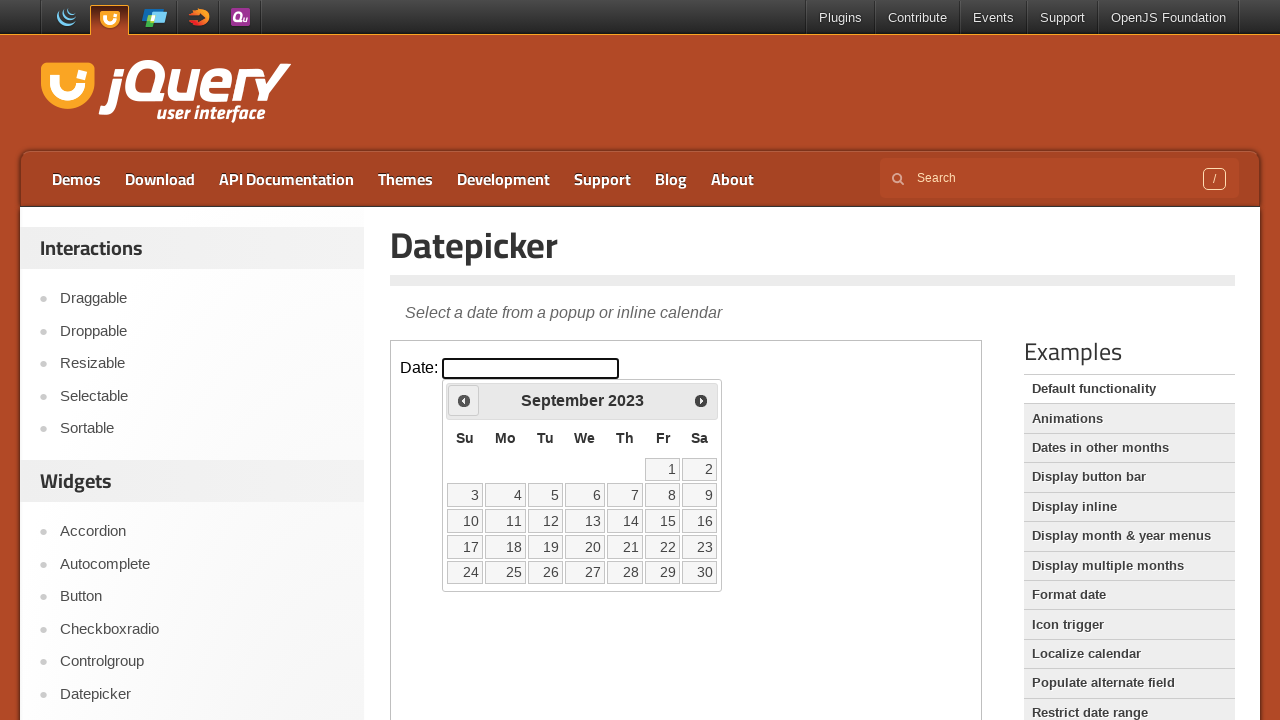

Waited 200ms for month transition animation
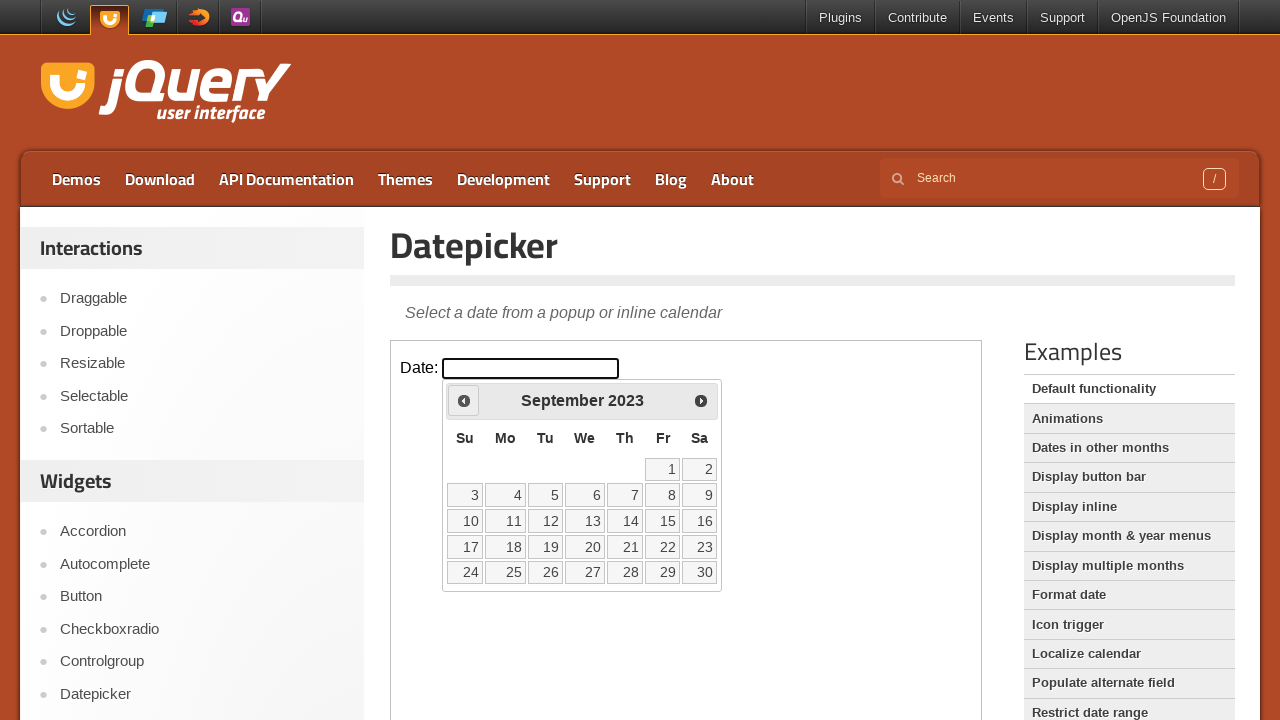

Clicked previous month button (currently at September 2023) at (464, 400) on iframe >> nth=0 >> internal:control=enter-frame >> span.ui-icon-circle-triangle-
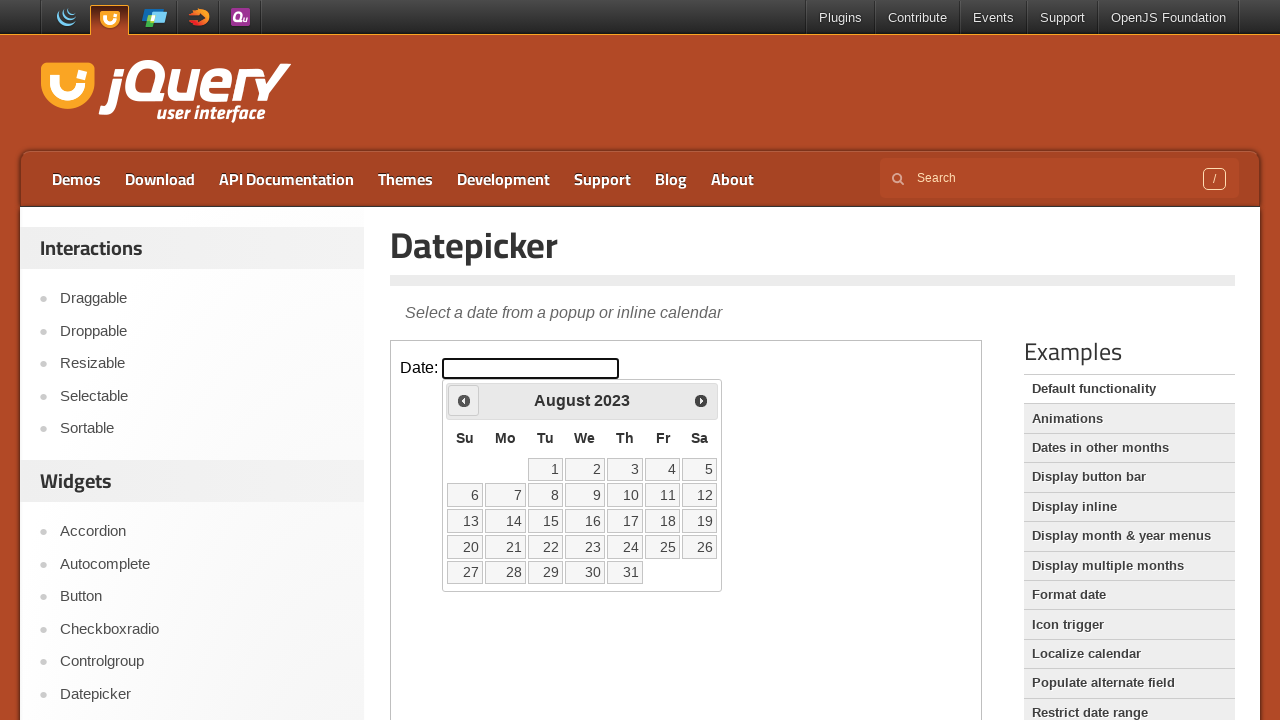

Waited 200ms for month transition animation
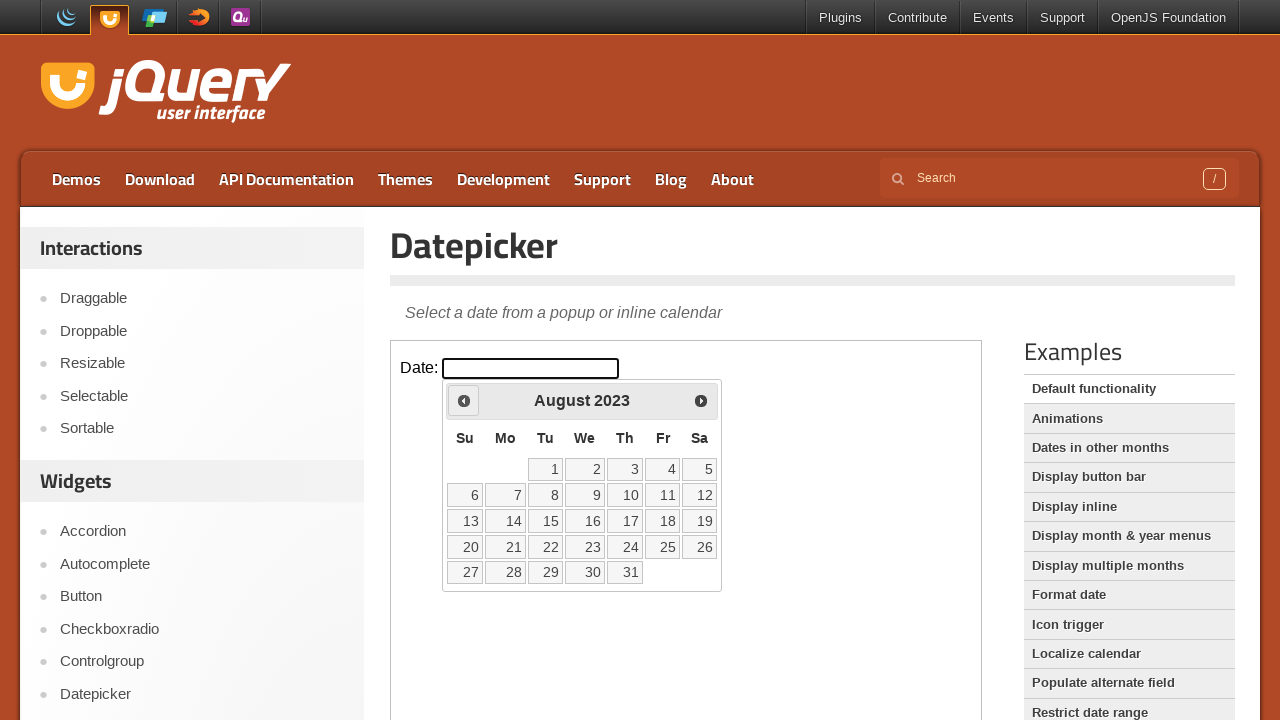

Clicked on target date 15 to select August 15, 2023 at (545, 521) on iframe >> nth=0 >> internal:control=enter-frame >> table.ui-datepicker-calendar 
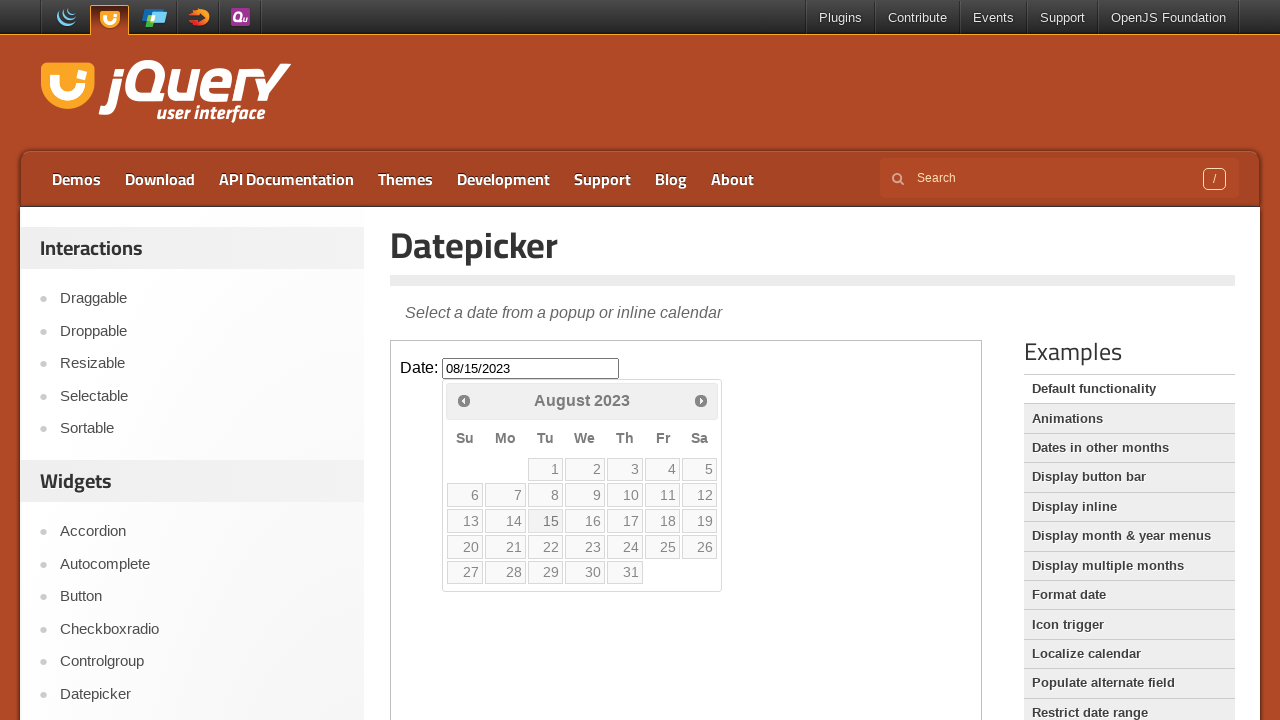

Verified datepicker input field is present after date selection
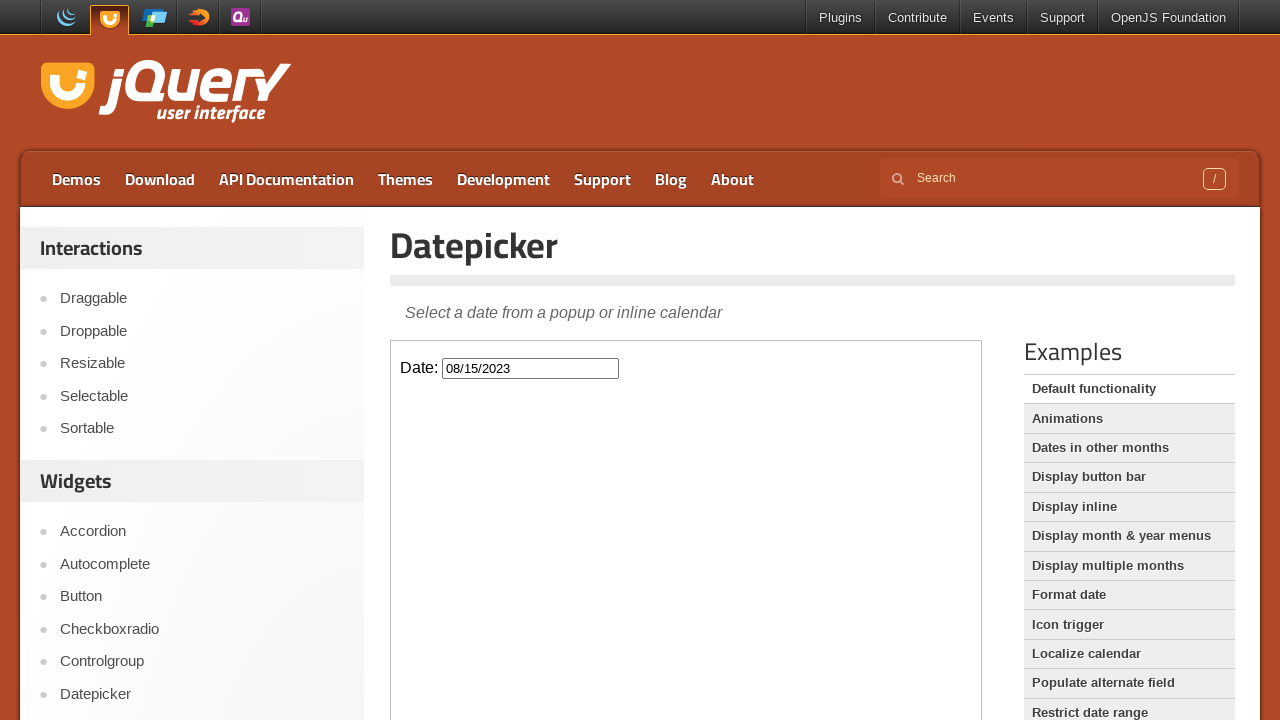

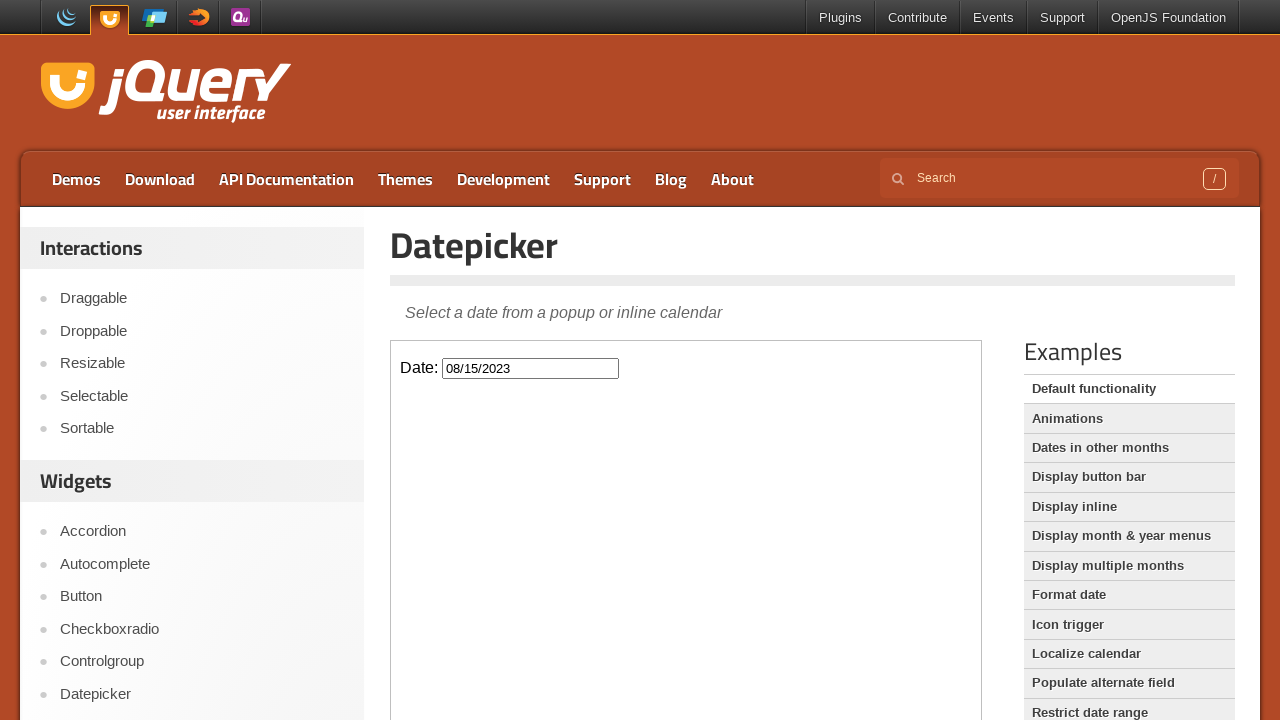